Navigates to a demo page, clicks on the Webtable section, and interacts with a web table to verify its structure and content

Starting URL: https://www.qafeast.com/demo

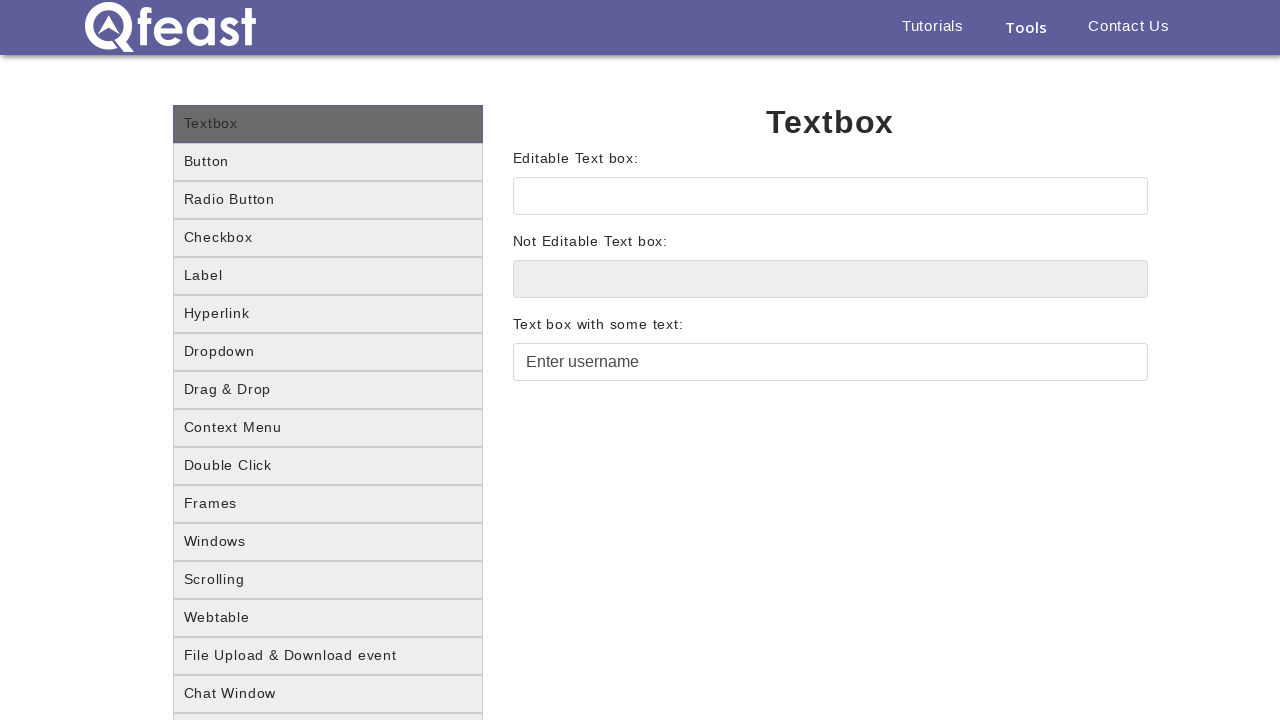

Clicked on the Webtable section at (217, 617) on xpath=//label[text()='Webtable']
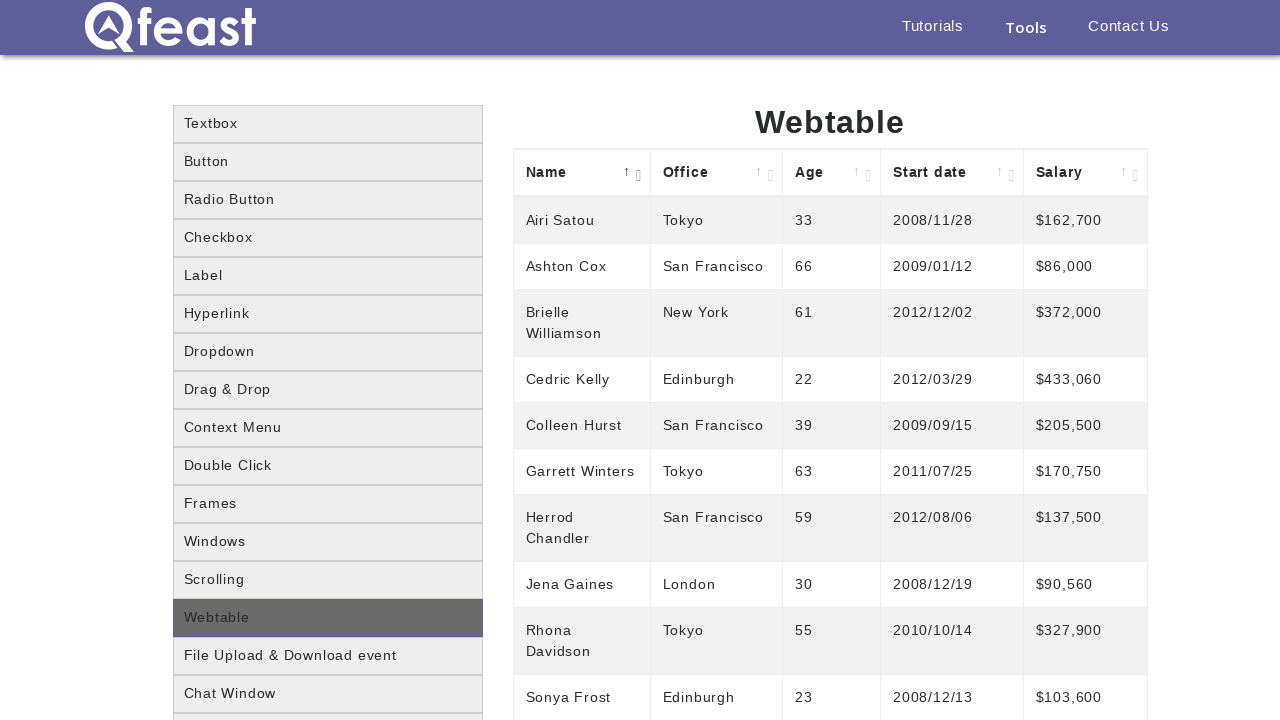

Webtable loaded and tbody element is visible
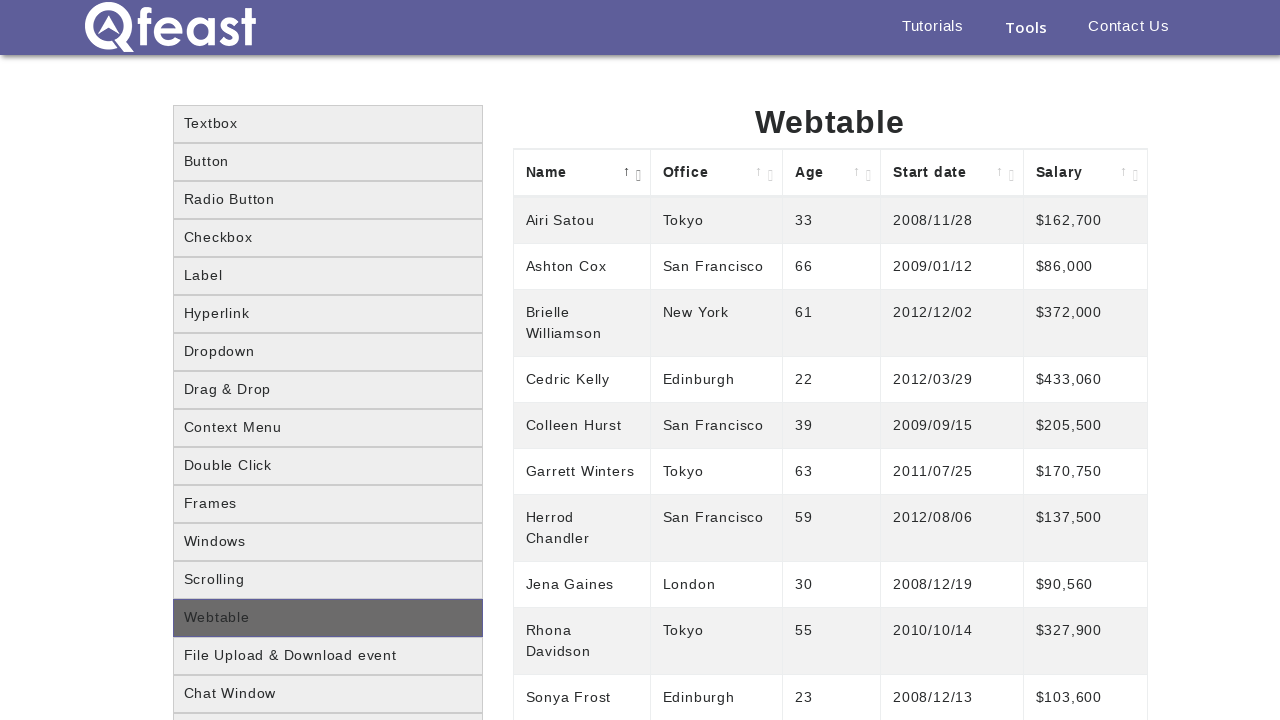

Located the webtable tbody element
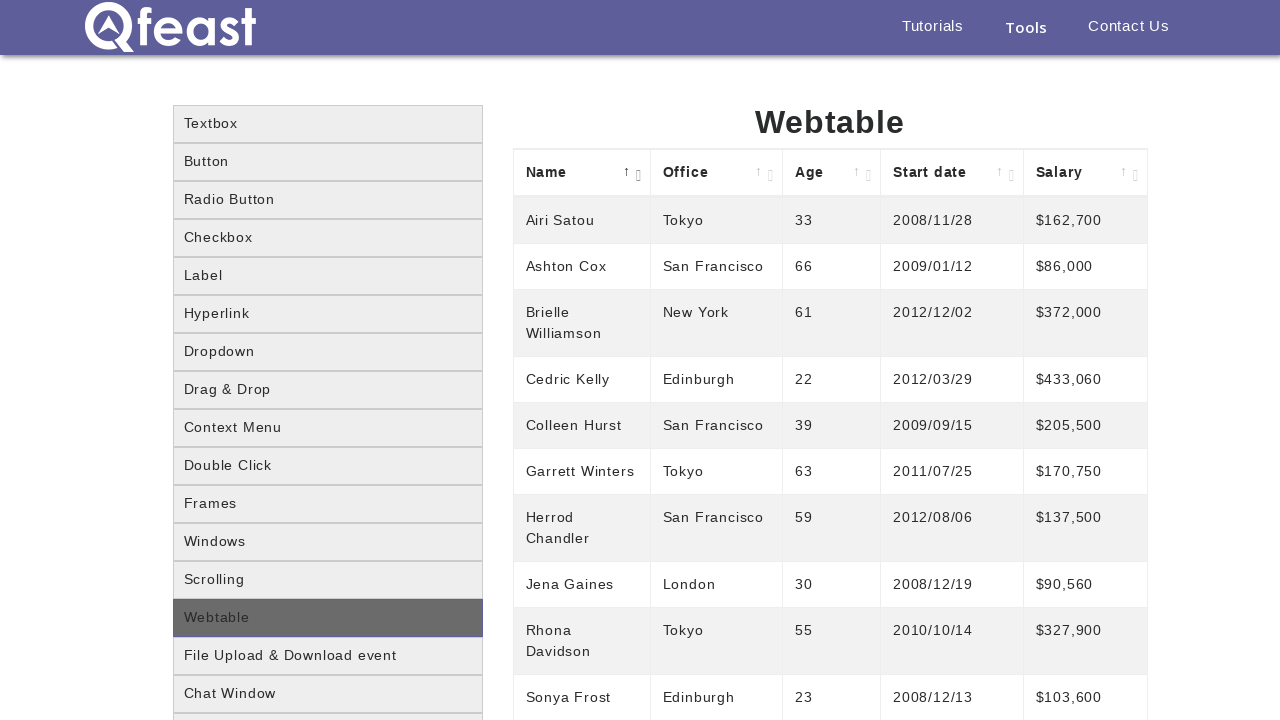

Retrieved all rows from the table - found 11 rows
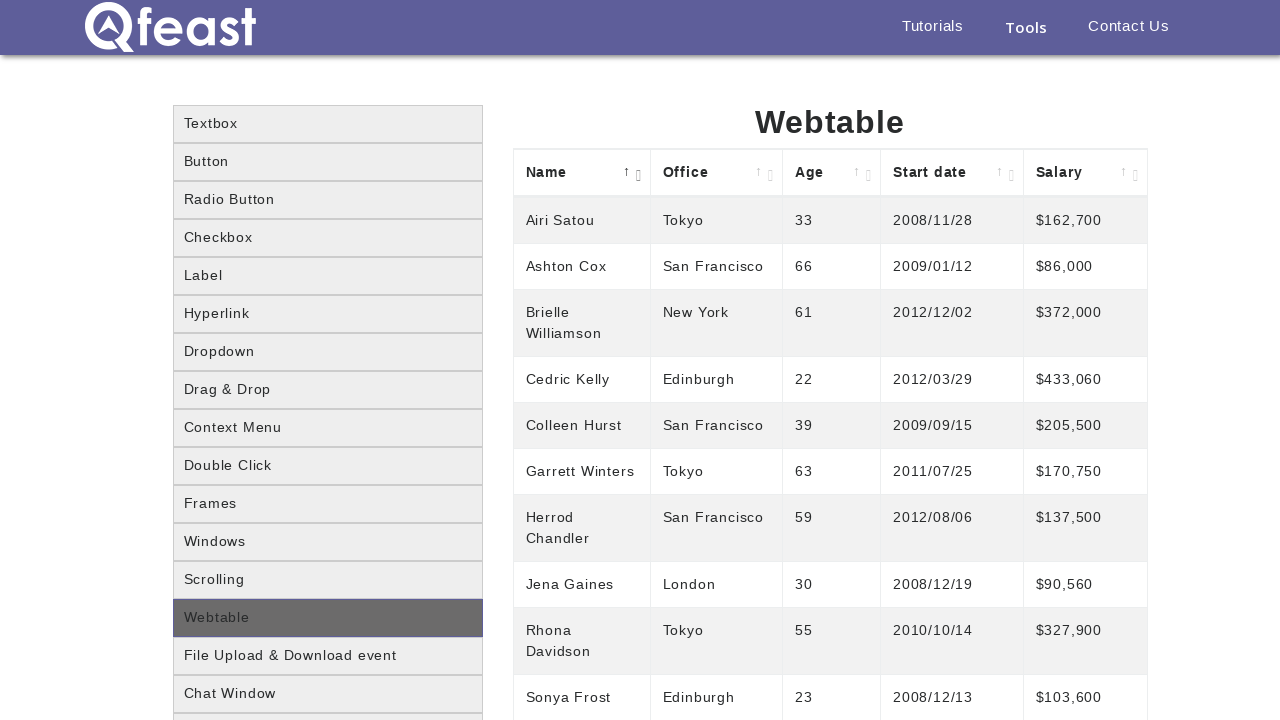

Retrieved all cells from the table - found 55 cells
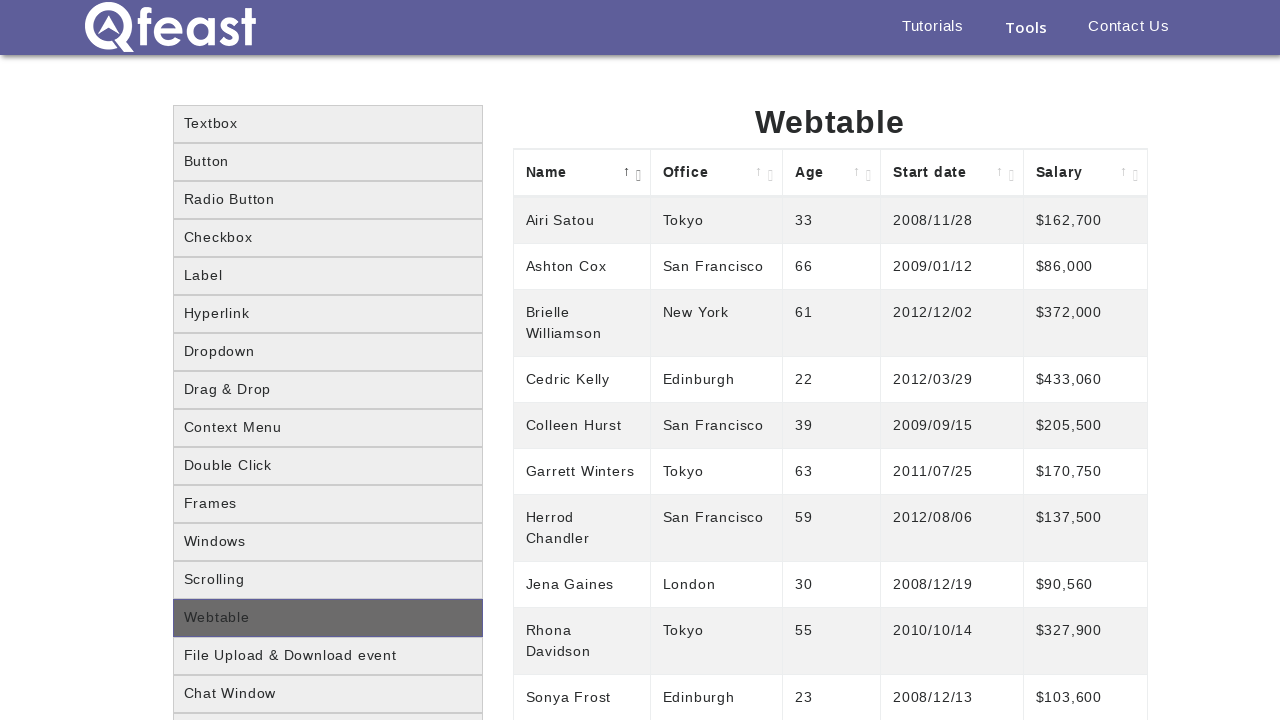

Verified visibility of cell at row 1, column 1
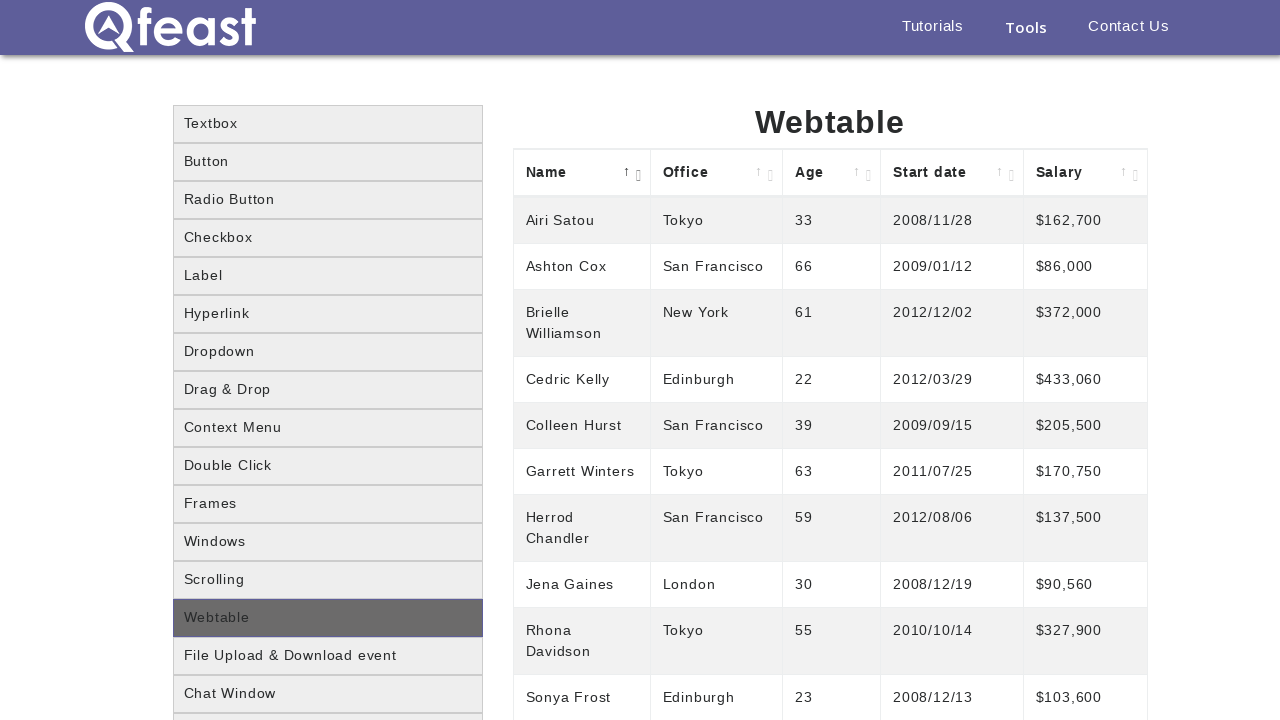

Verified visibility of cell at row 1, column 2
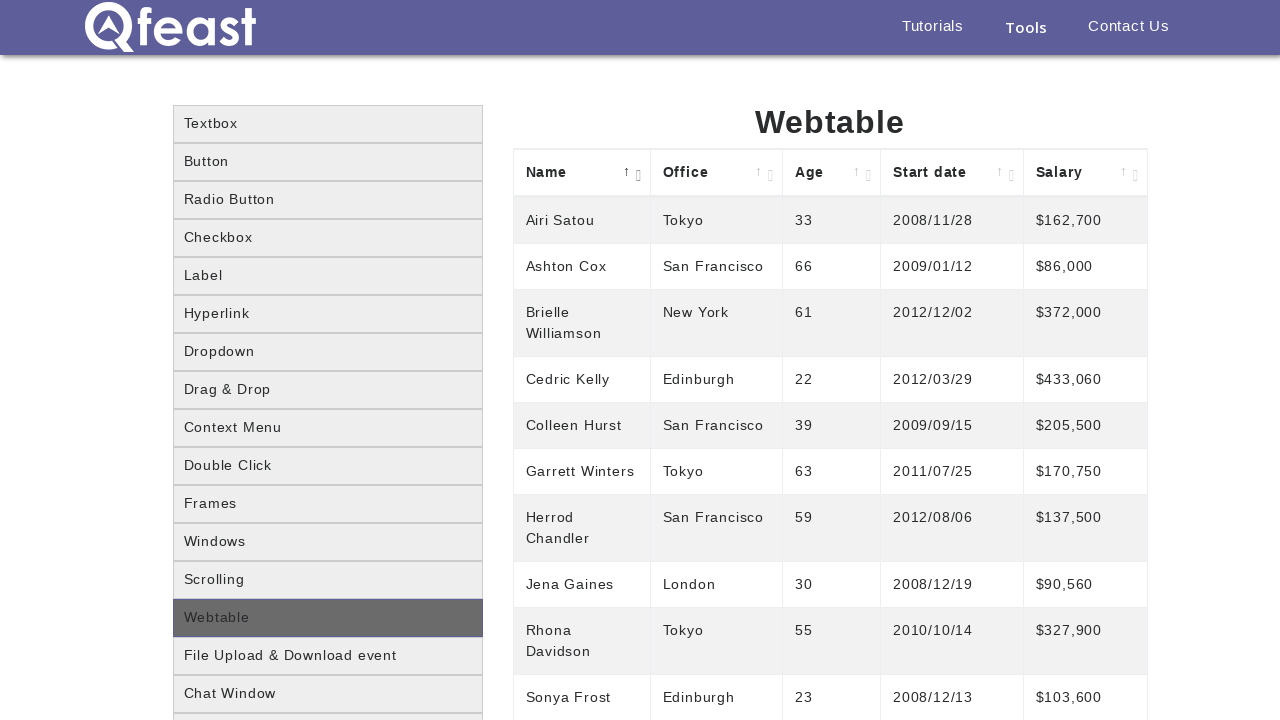

Verified visibility of cell at row 1, column 3
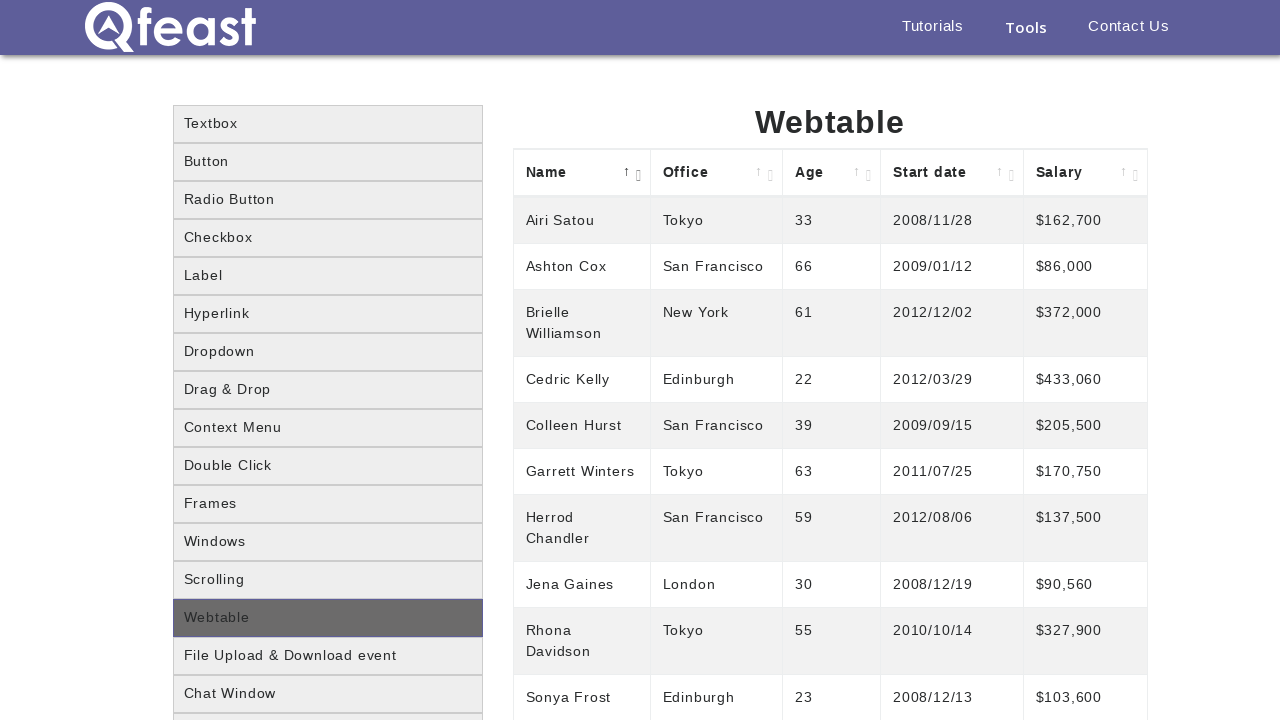

Verified visibility of cell at row 1, column 4
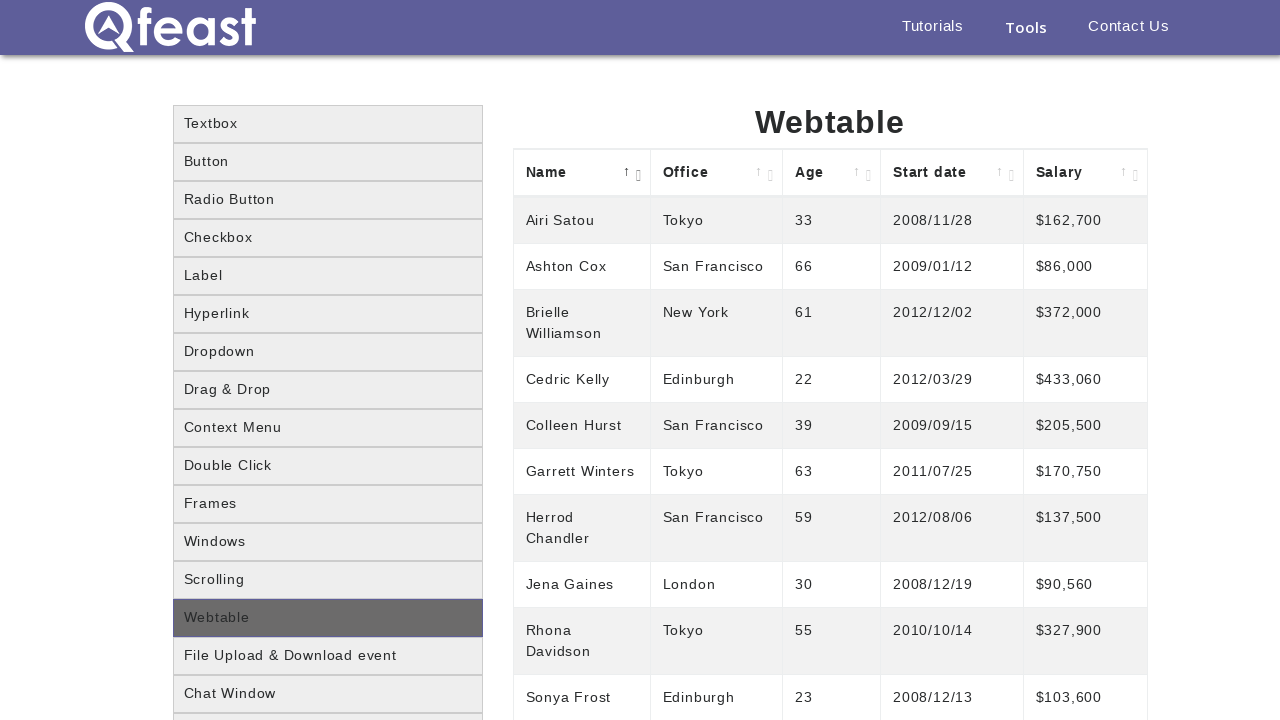

Verified visibility of cell at row 1, column 5
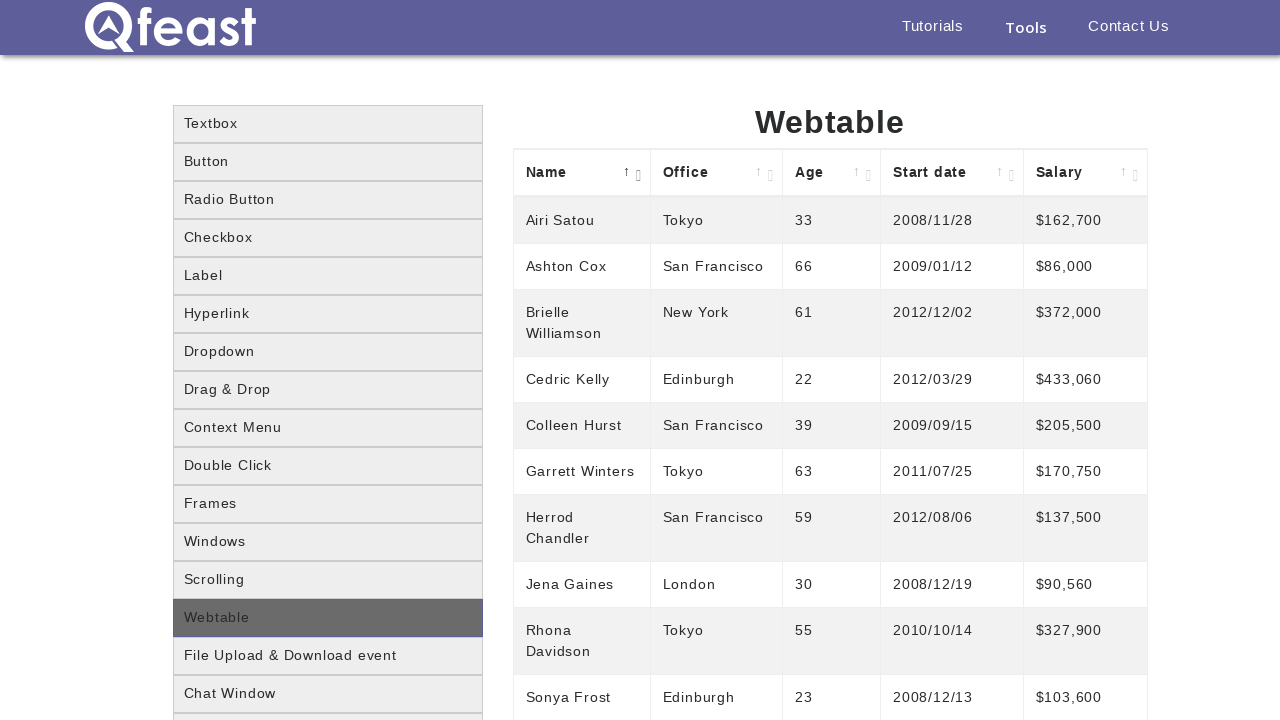

Verified visibility of cell at row 2, column 1
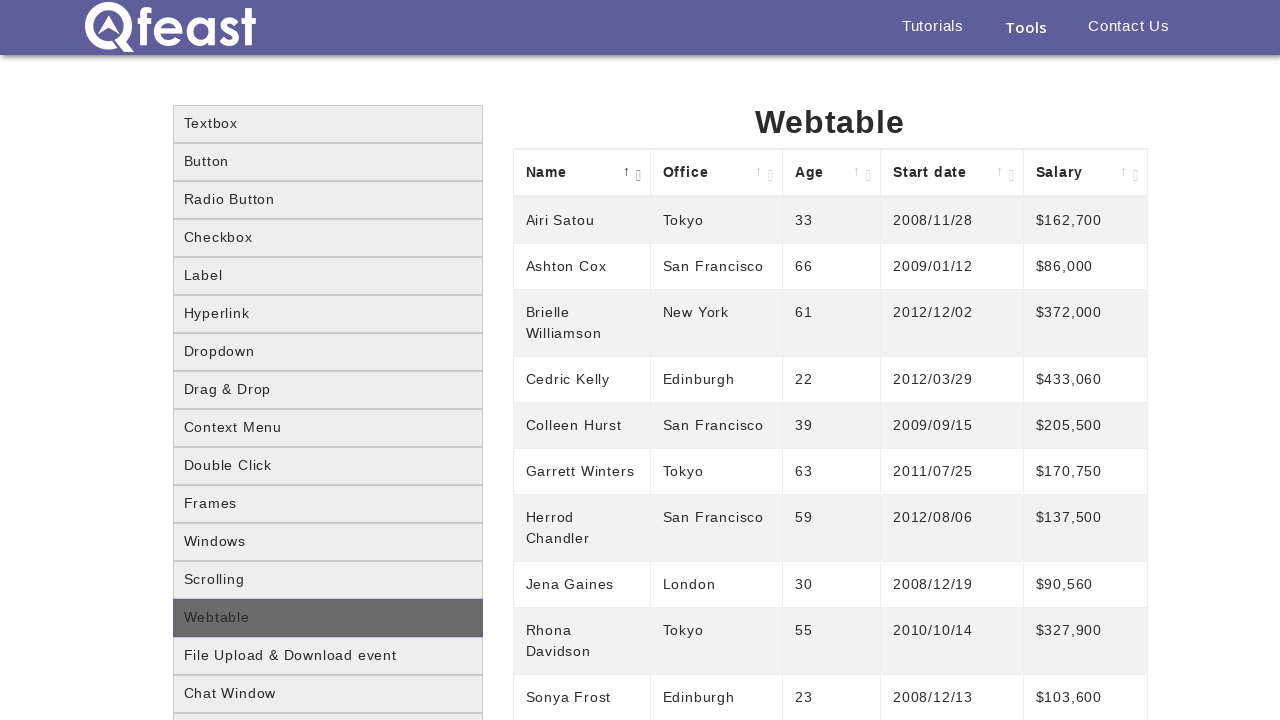

Verified visibility of cell at row 2, column 2
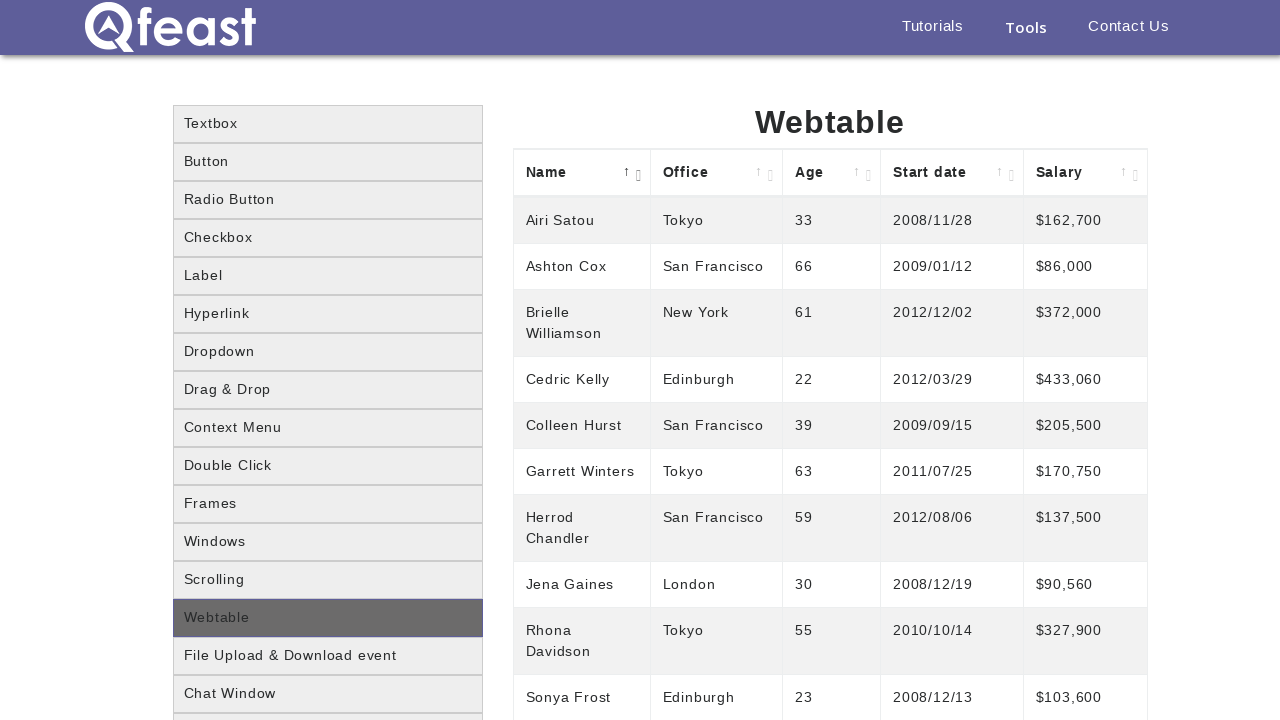

Verified visibility of cell at row 2, column 3
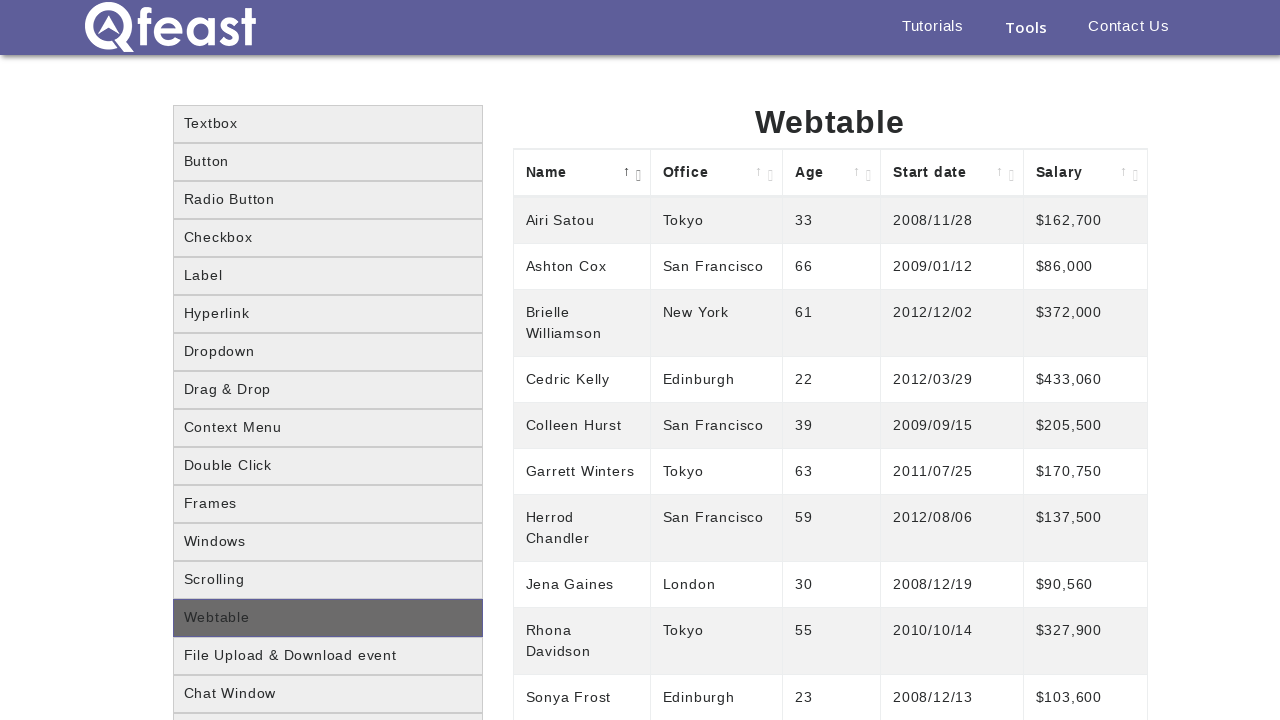

Verified visibility of cell at row 2, column 4
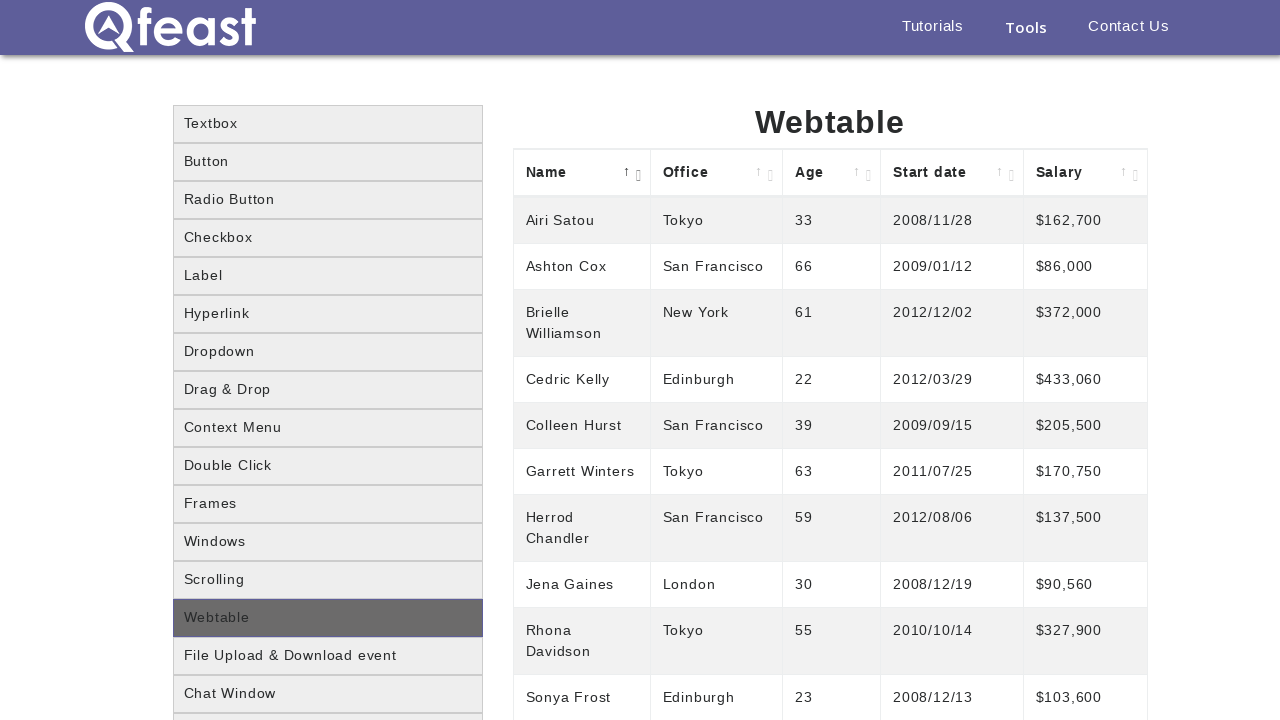

Verified visibility of cell at row 2, column 5
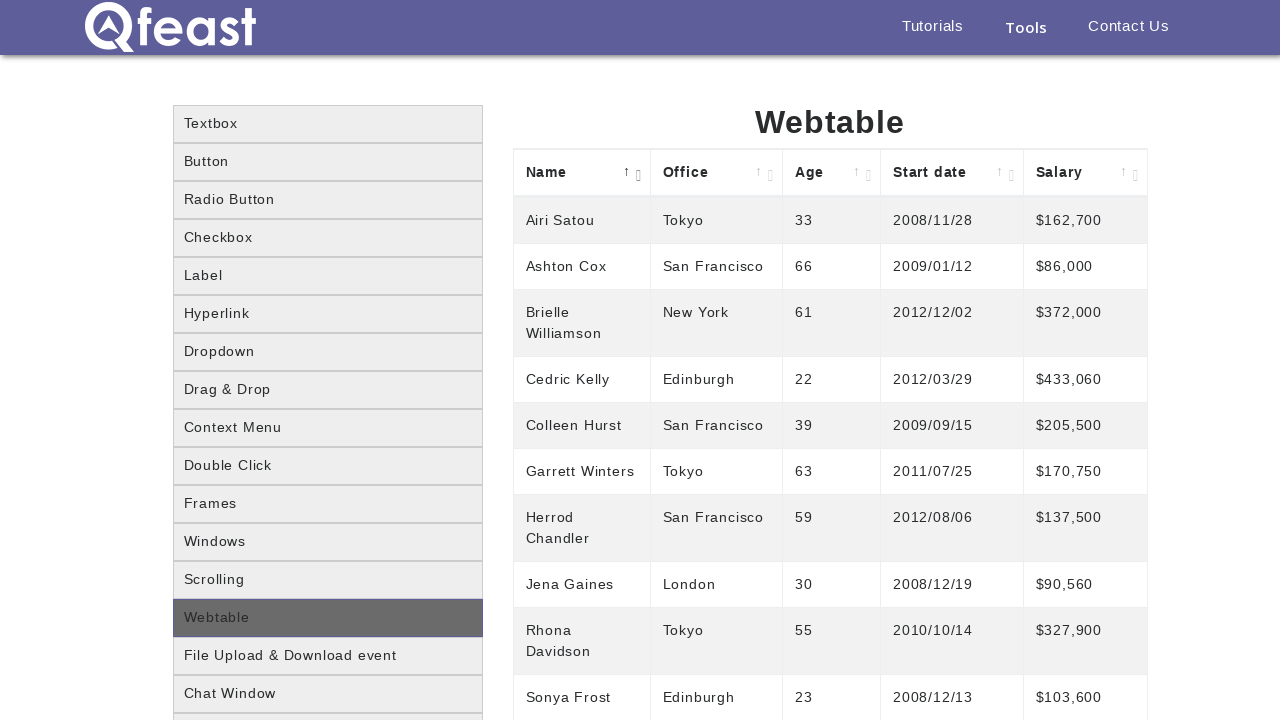

Verified visibility of cell at row 3, column 1
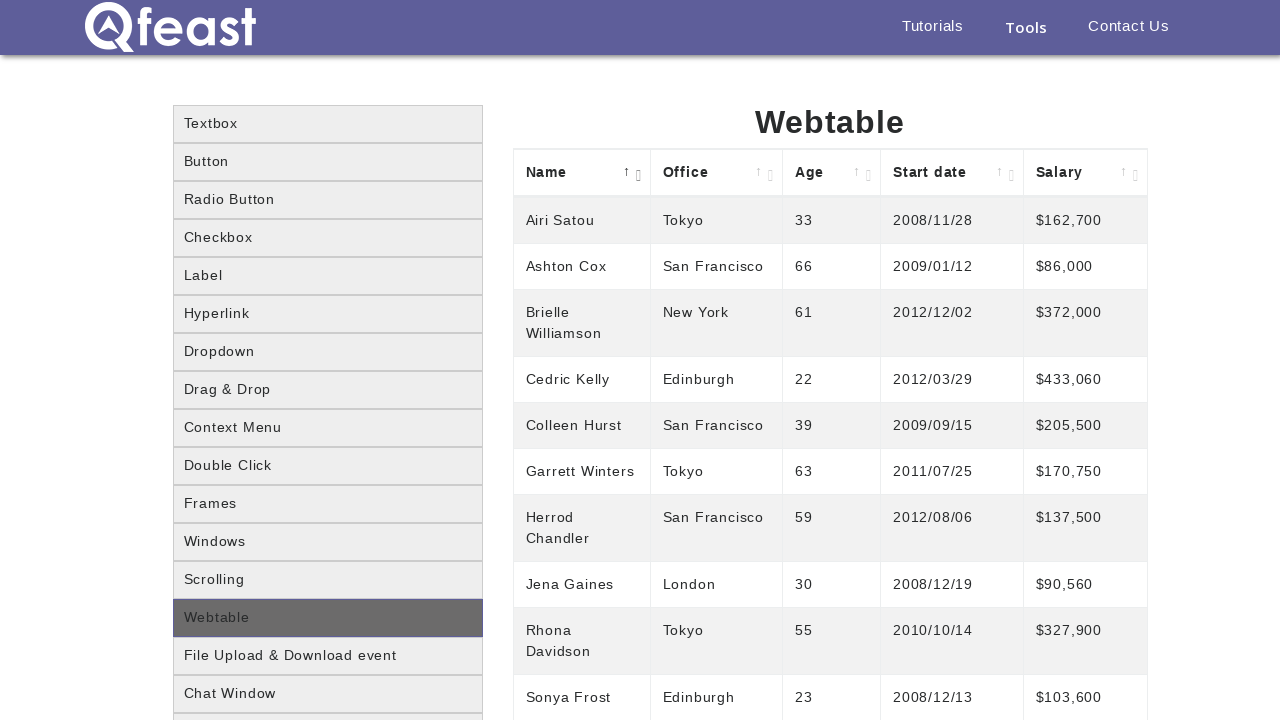

Verified visibility of cell at row 3, column 2
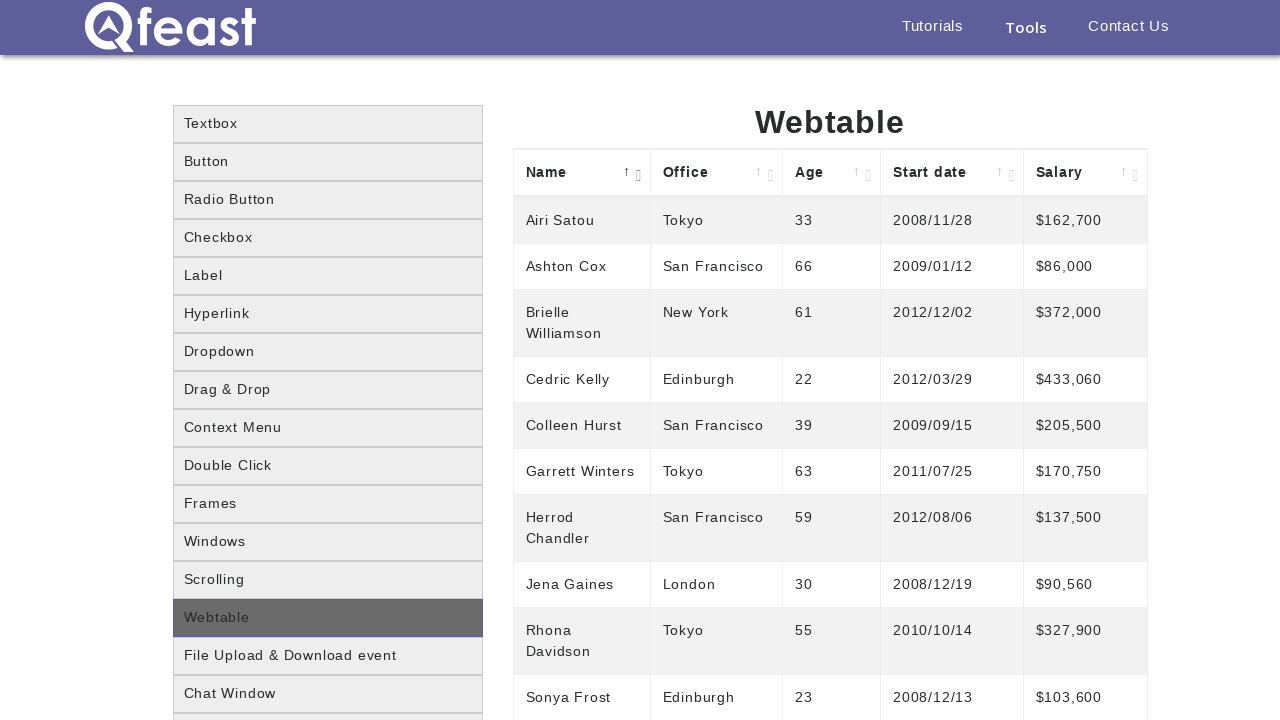

Verified visibility of cell at row 3, column 3
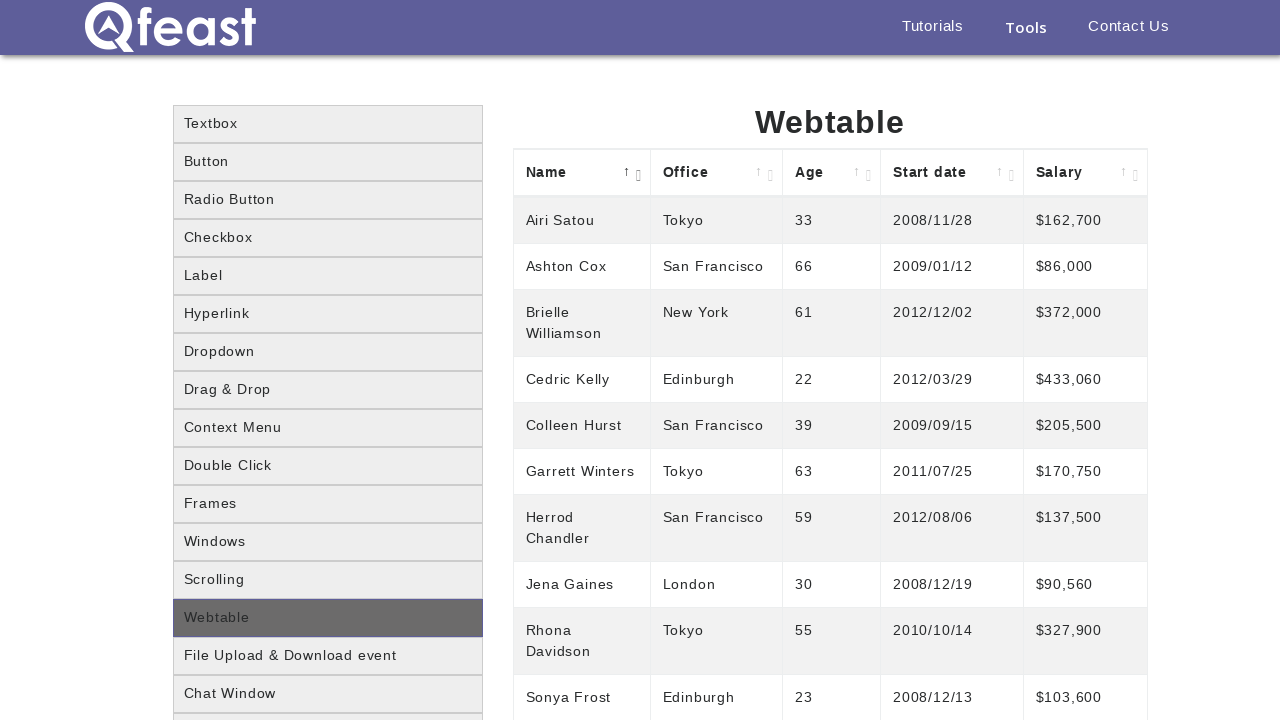

Verified visibility of cell at row 3, column 4
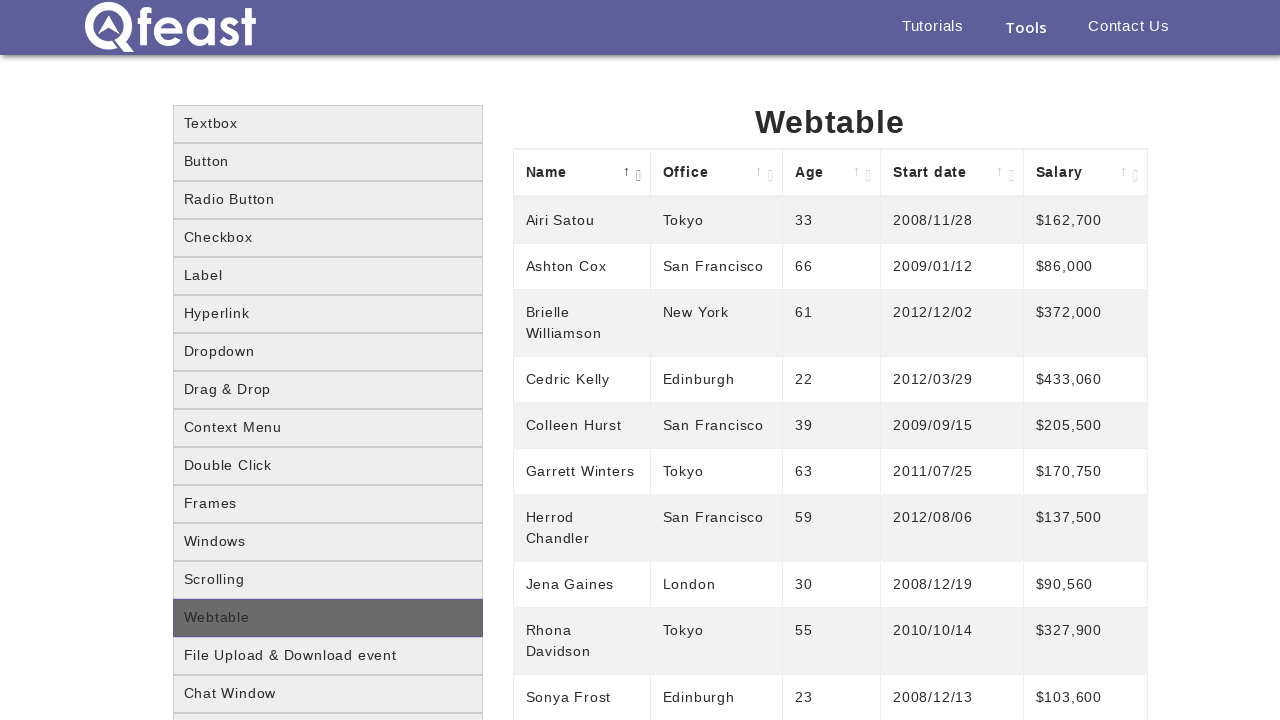

Verified visibility of cell at row 3, column 5
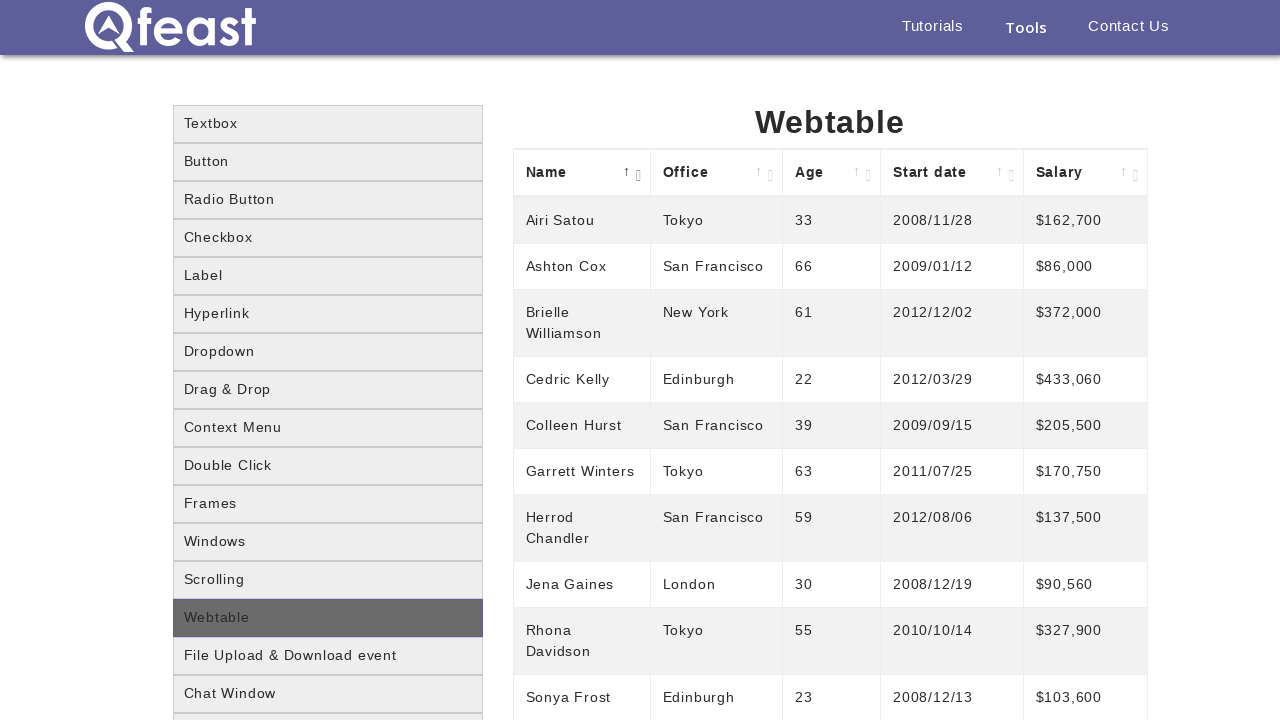

Verified visibility of cell at row 4, column 1
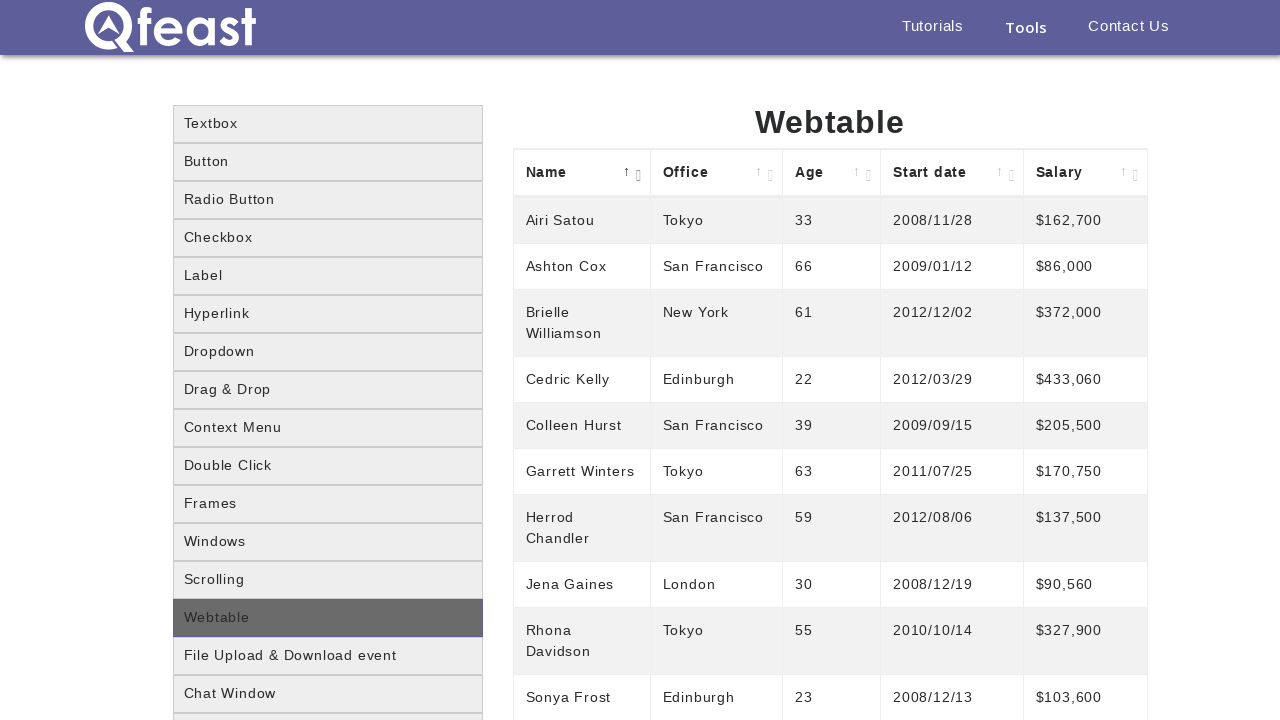

Verified visibility of cell at row 4, column 2
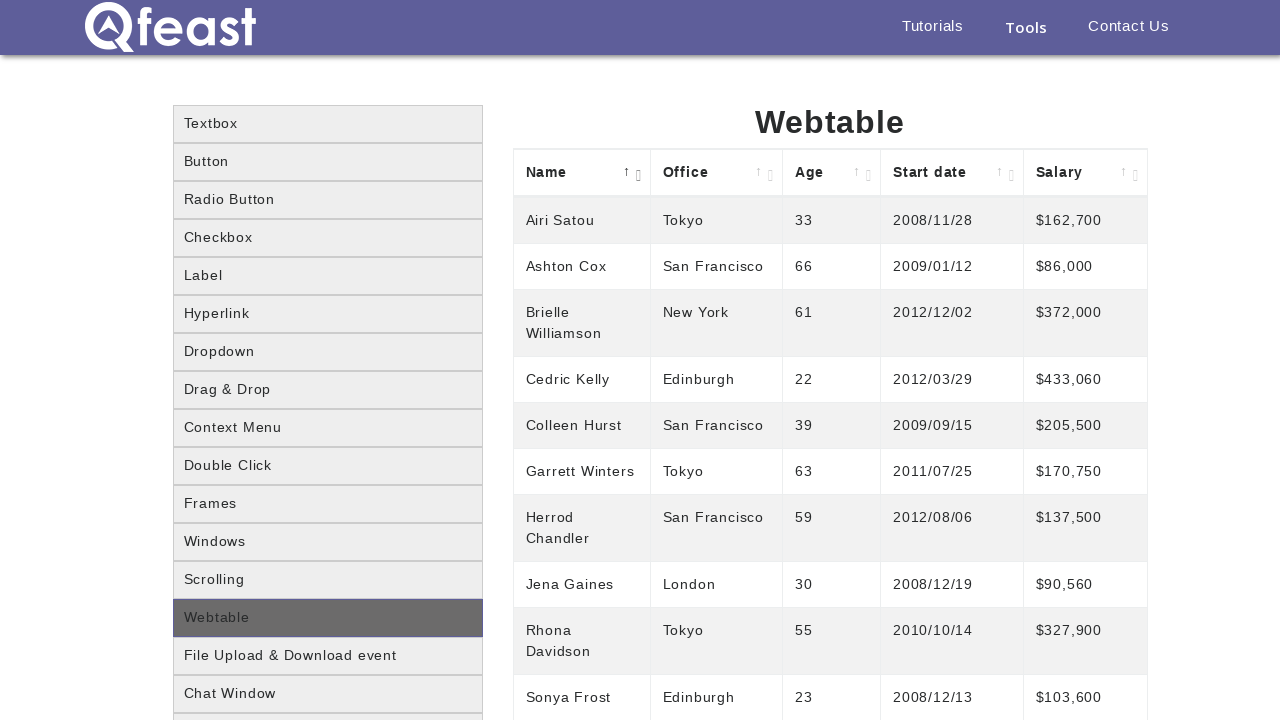

Verified visibility of cell at row 4, column 3
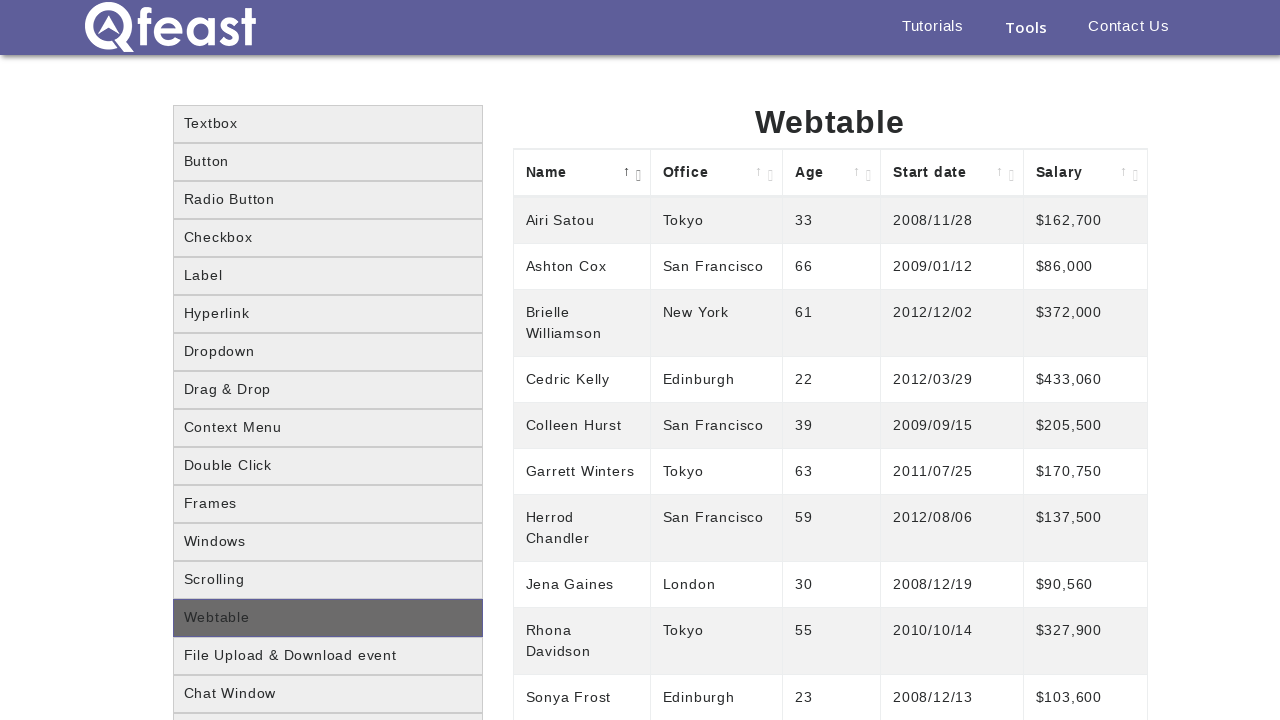

Verified visibility of cell at row 4, column 4
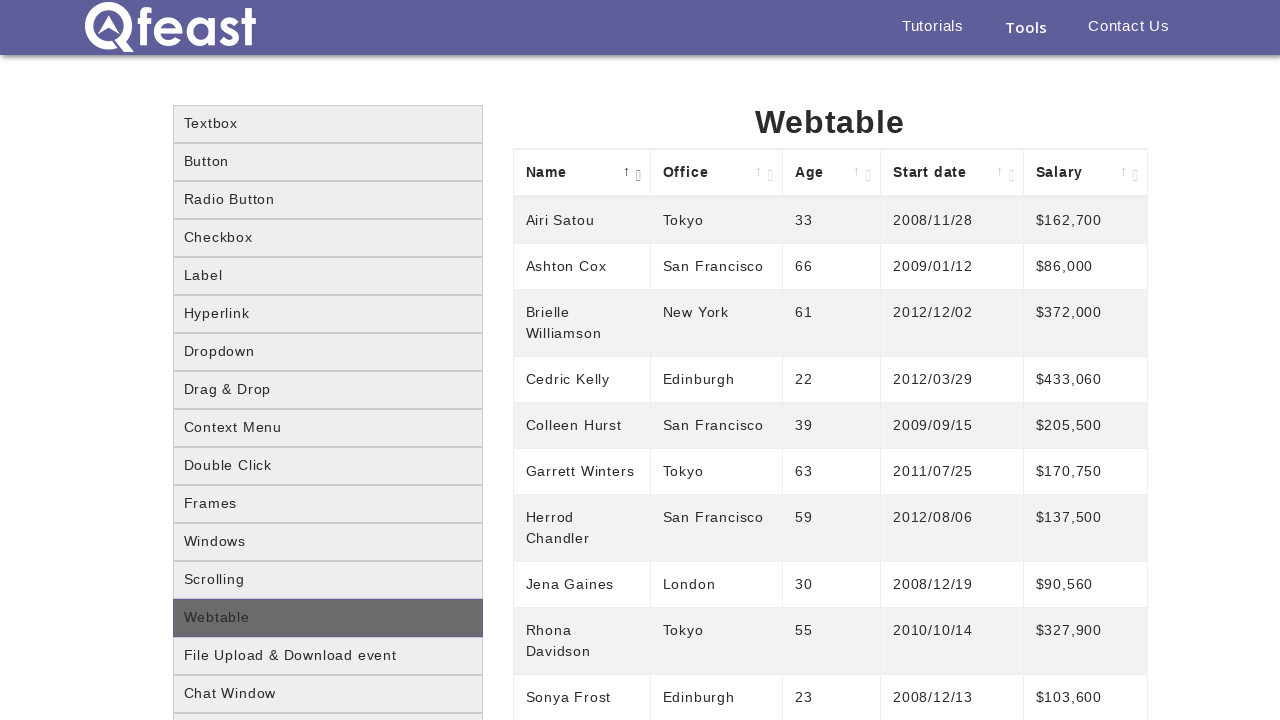

Verified visibility of cell at row 4, column 5
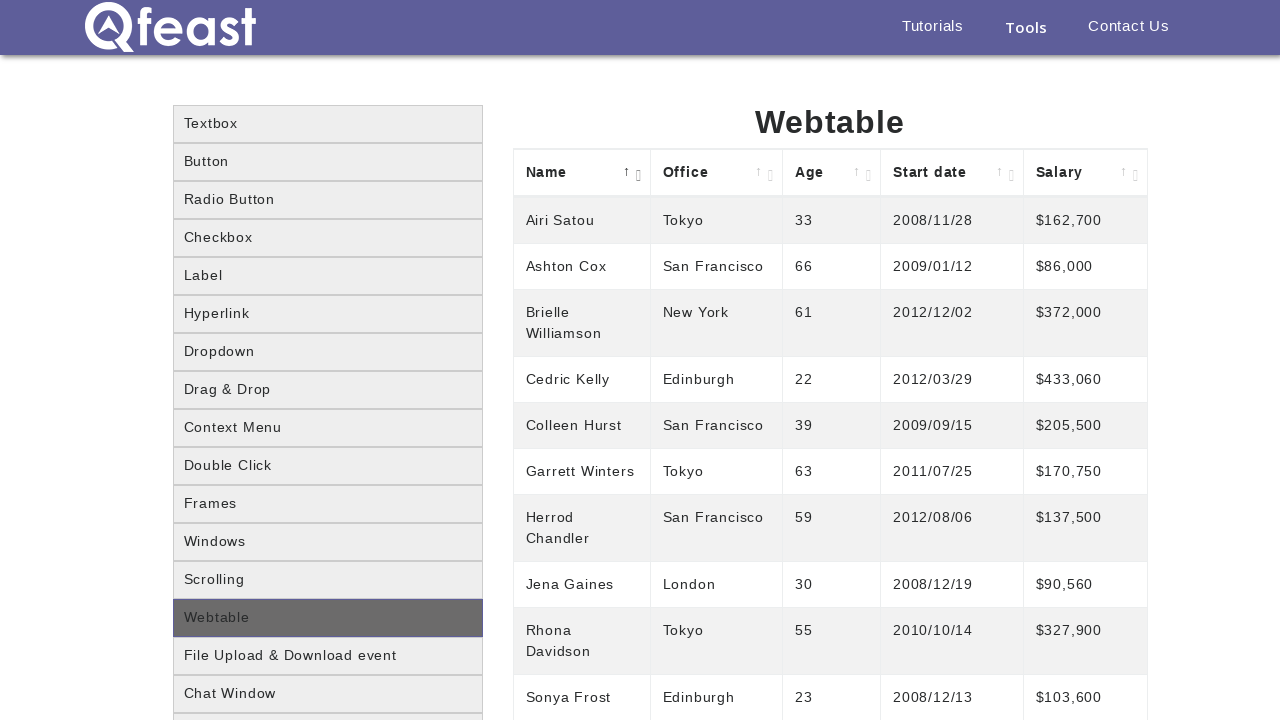

Verified visibility of cell at row 5, column 1
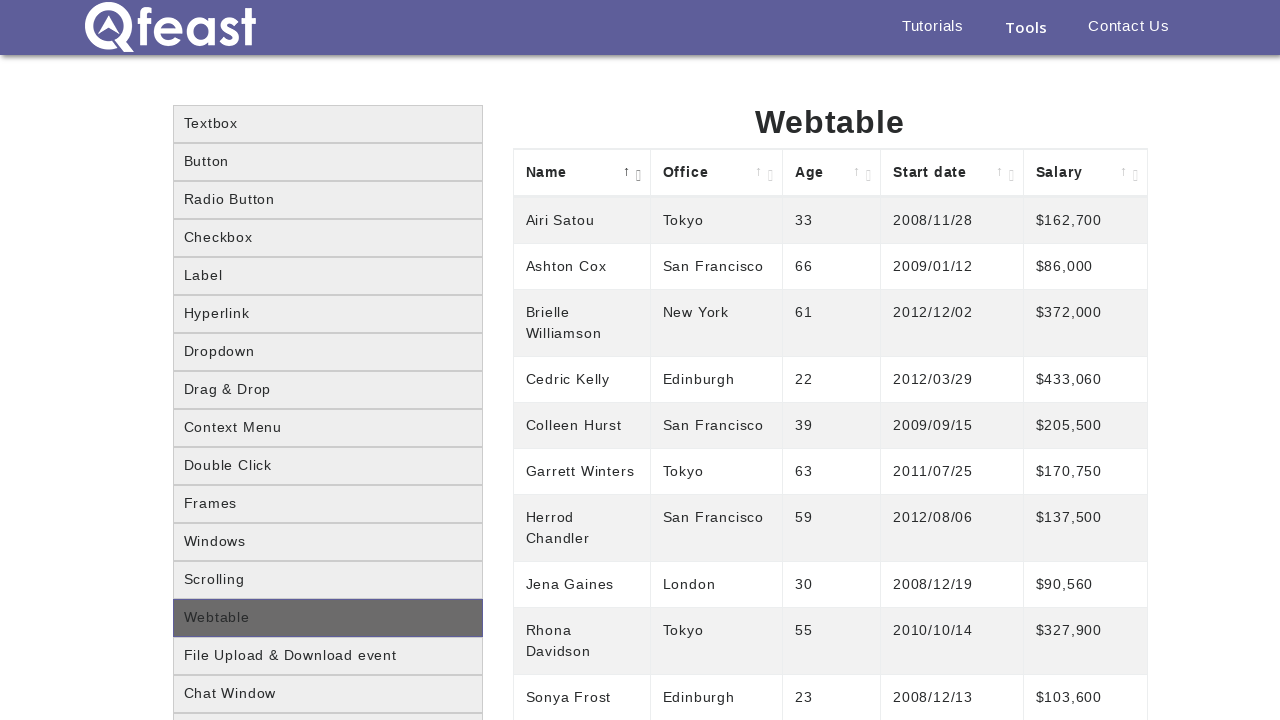

Verified visibility of cell at row 5, column 2
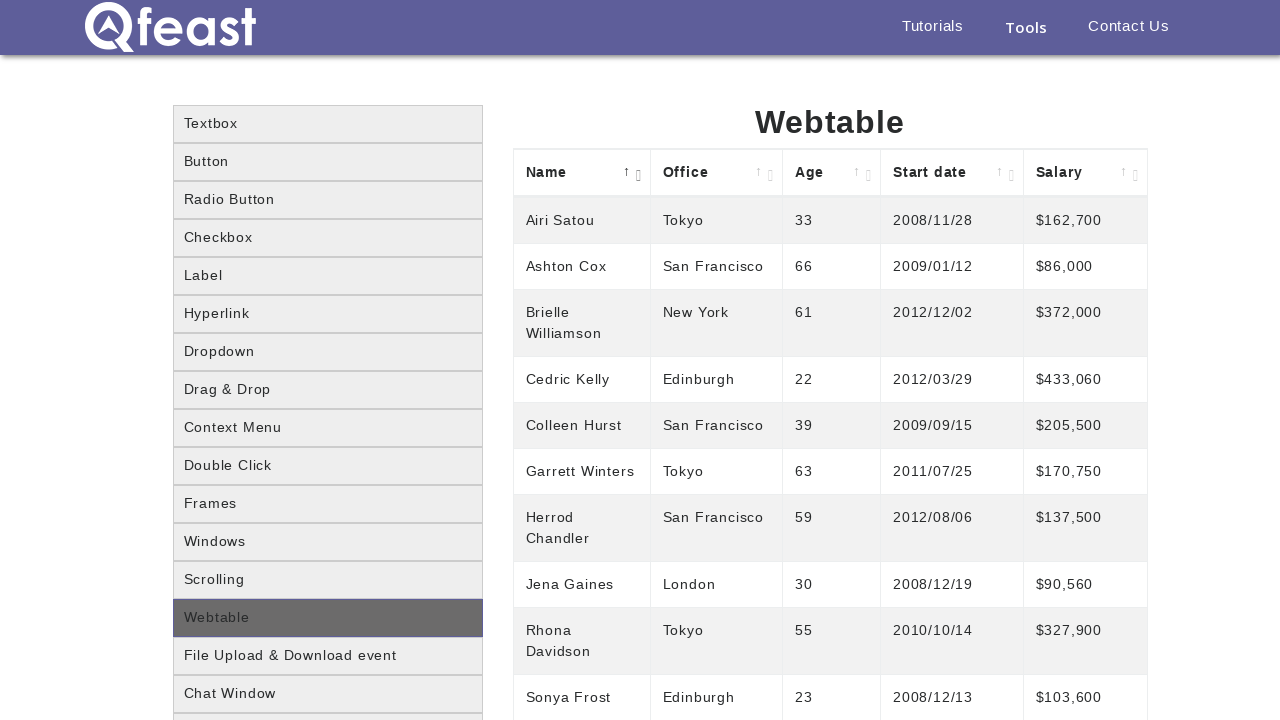

Verified visibility of cell at row 5, column 3
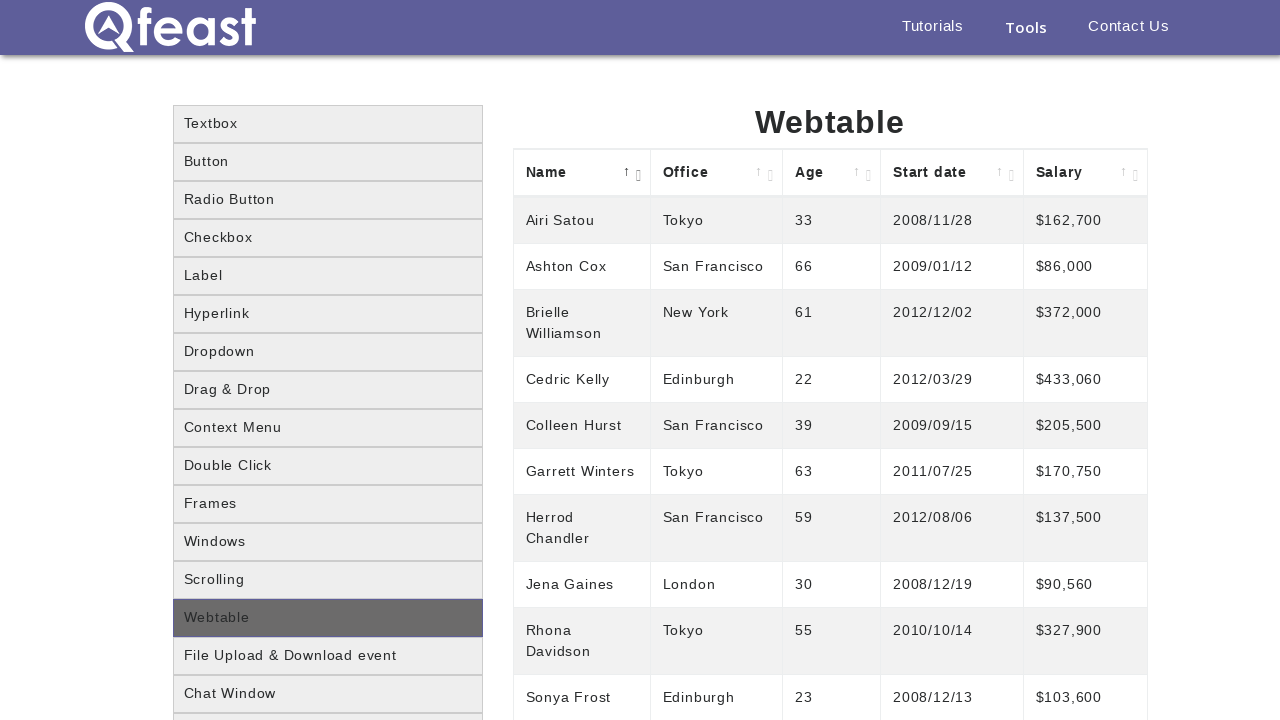

Verified visibility of cell at row 5, column 4
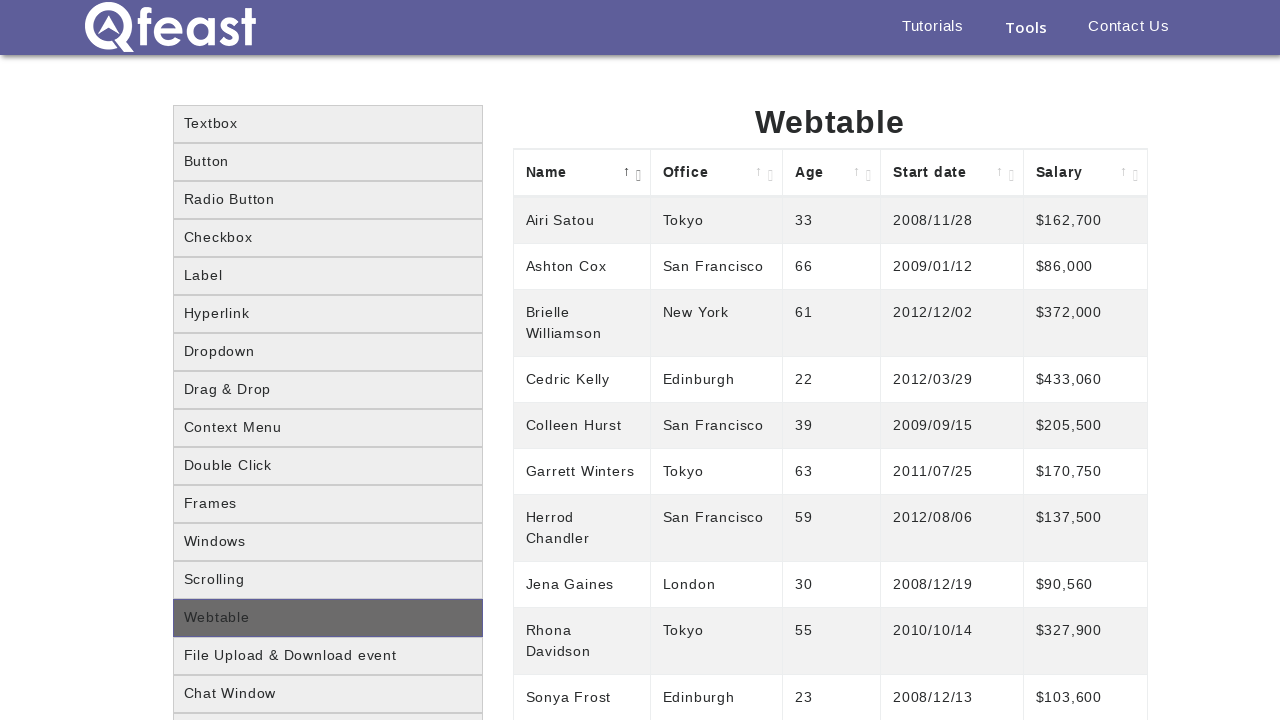

Verified visibility of cell at row 5, column 5
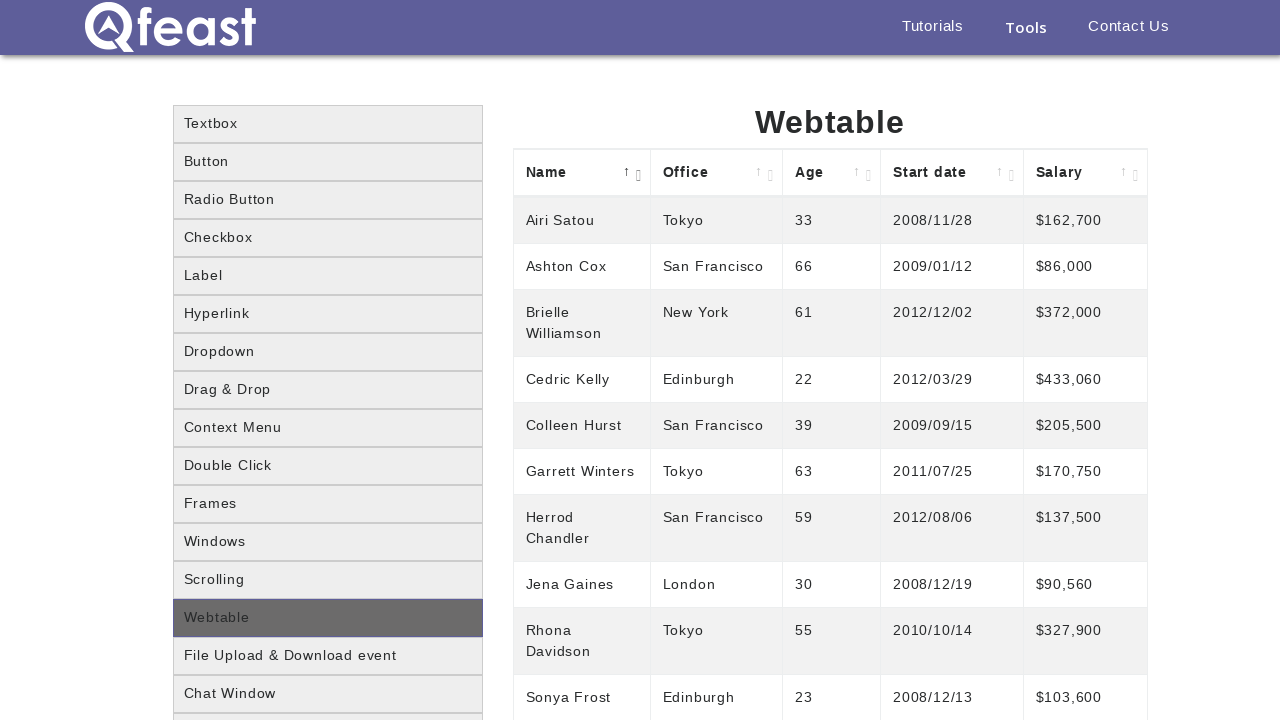

Verified visibility of cell at row 6, column 1
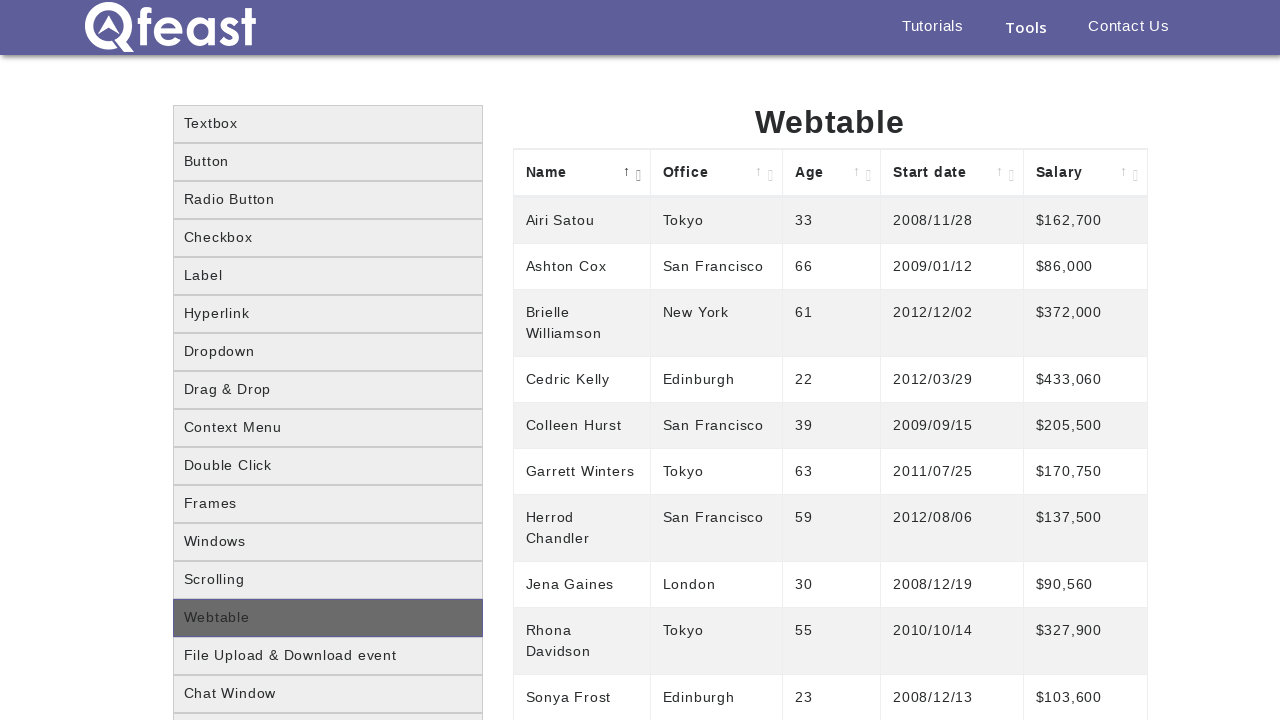

Verified visibility of cell at row 6, column 2
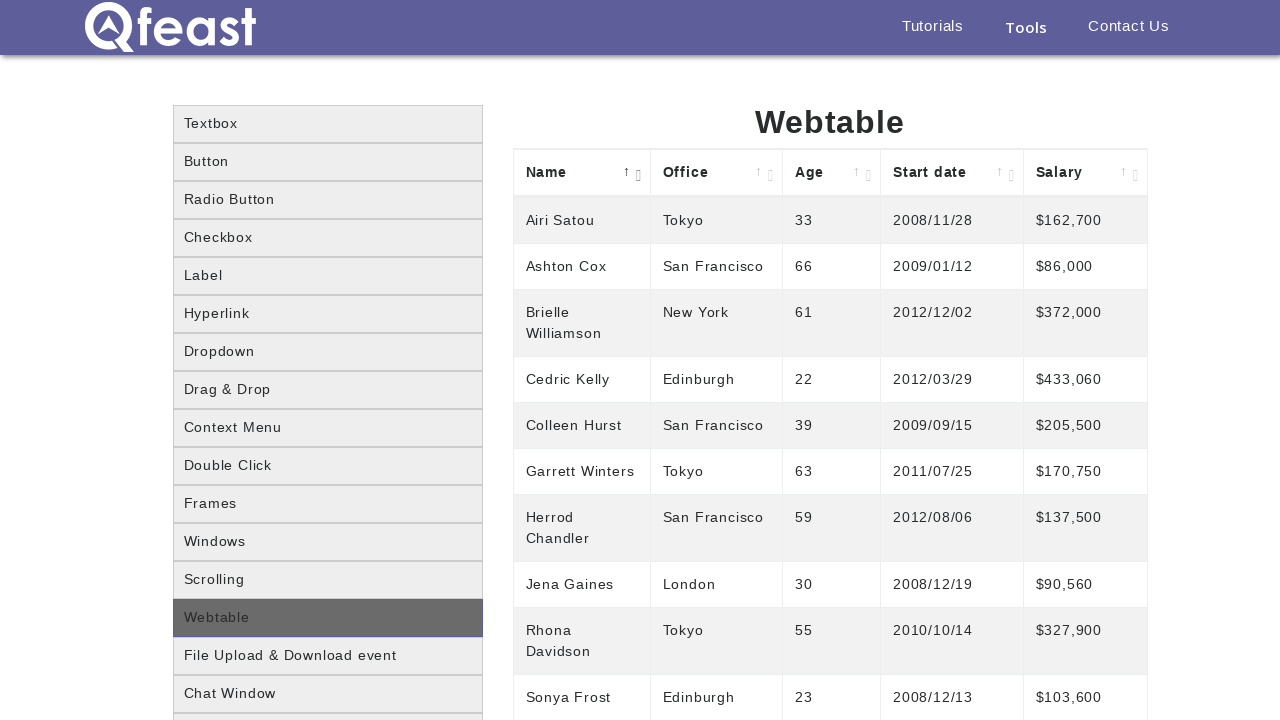

Verified visibility of cell at row 6, column 3
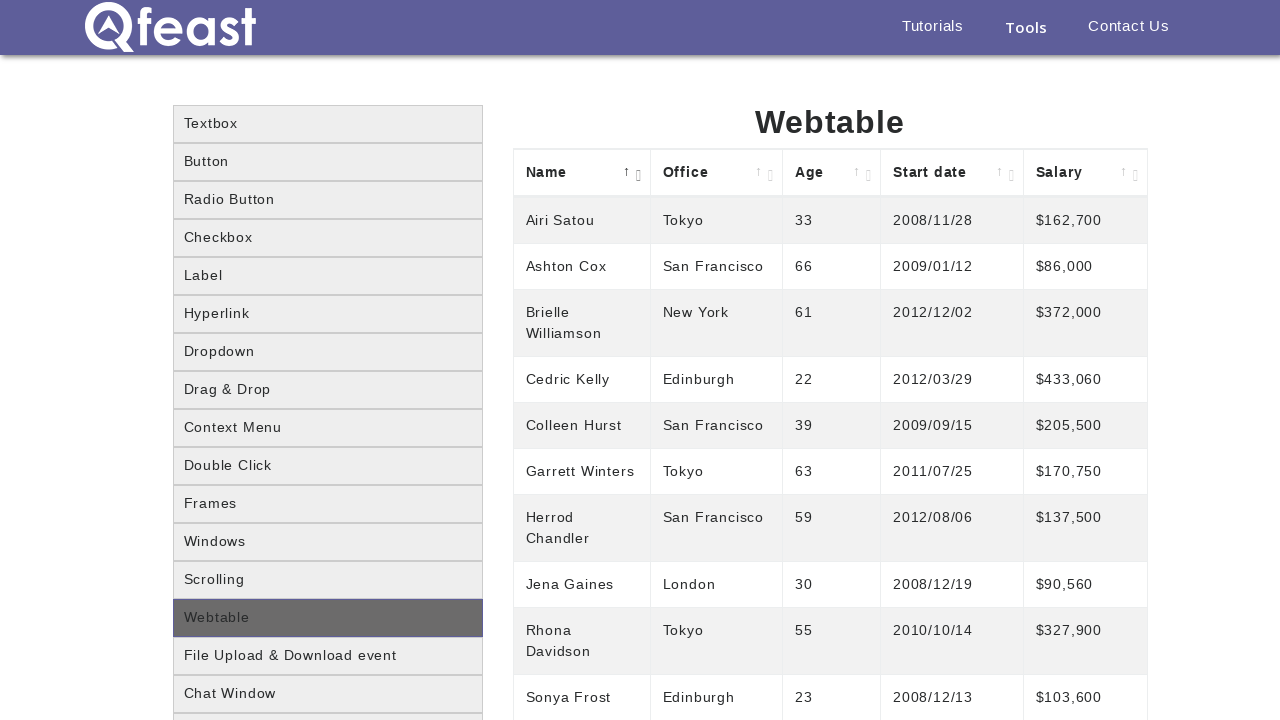

Verified visibility of cell at row 6, column 4
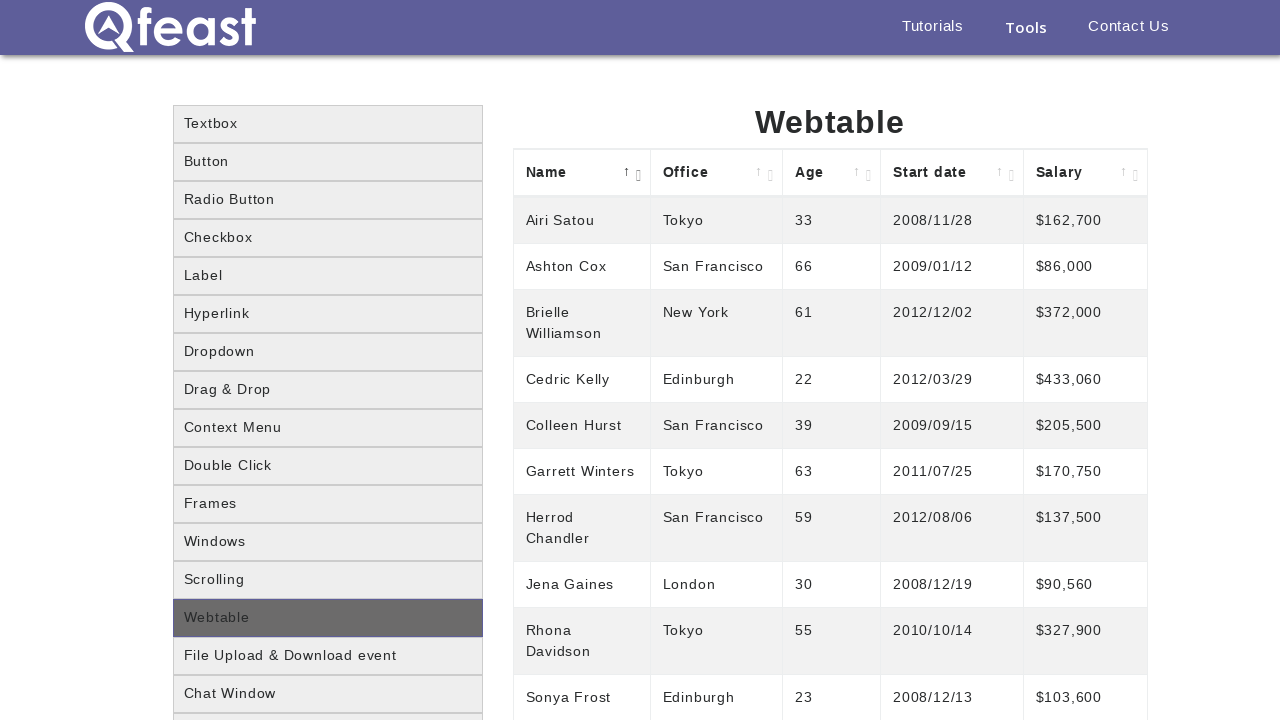

Verified visibility of cell at row 6, column 5
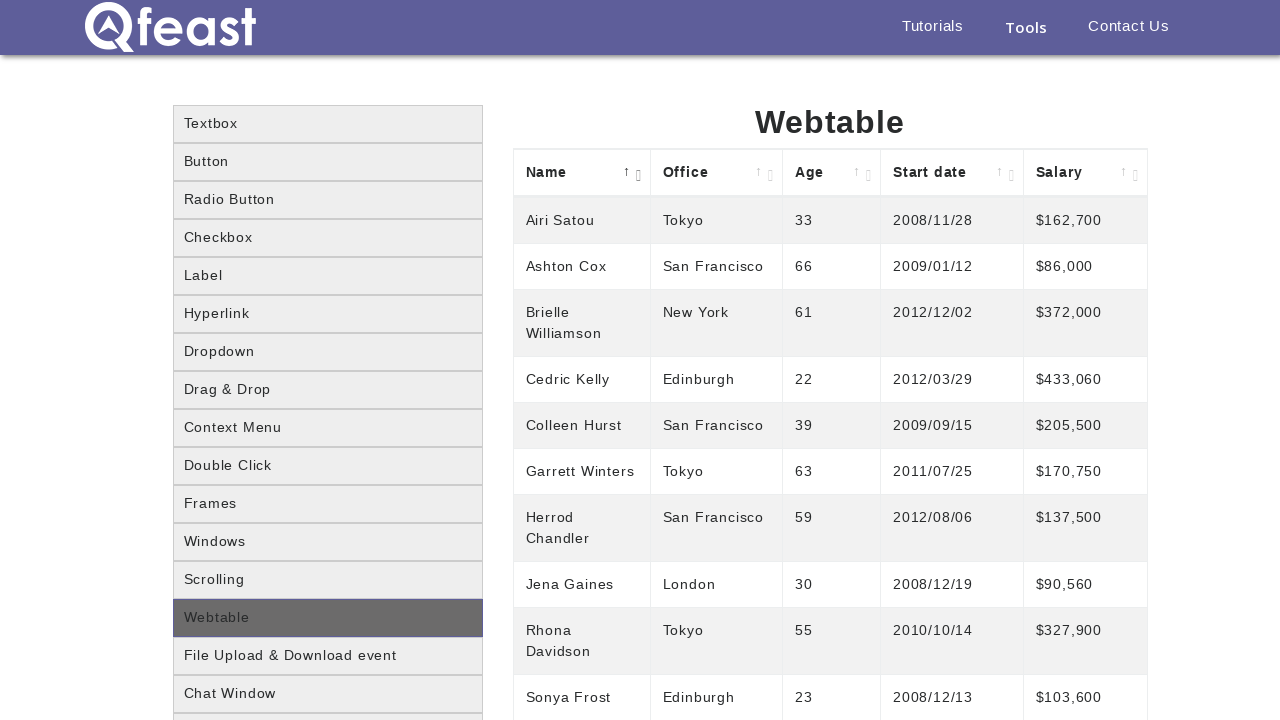

Verified visibility of cell at row 7, column 1
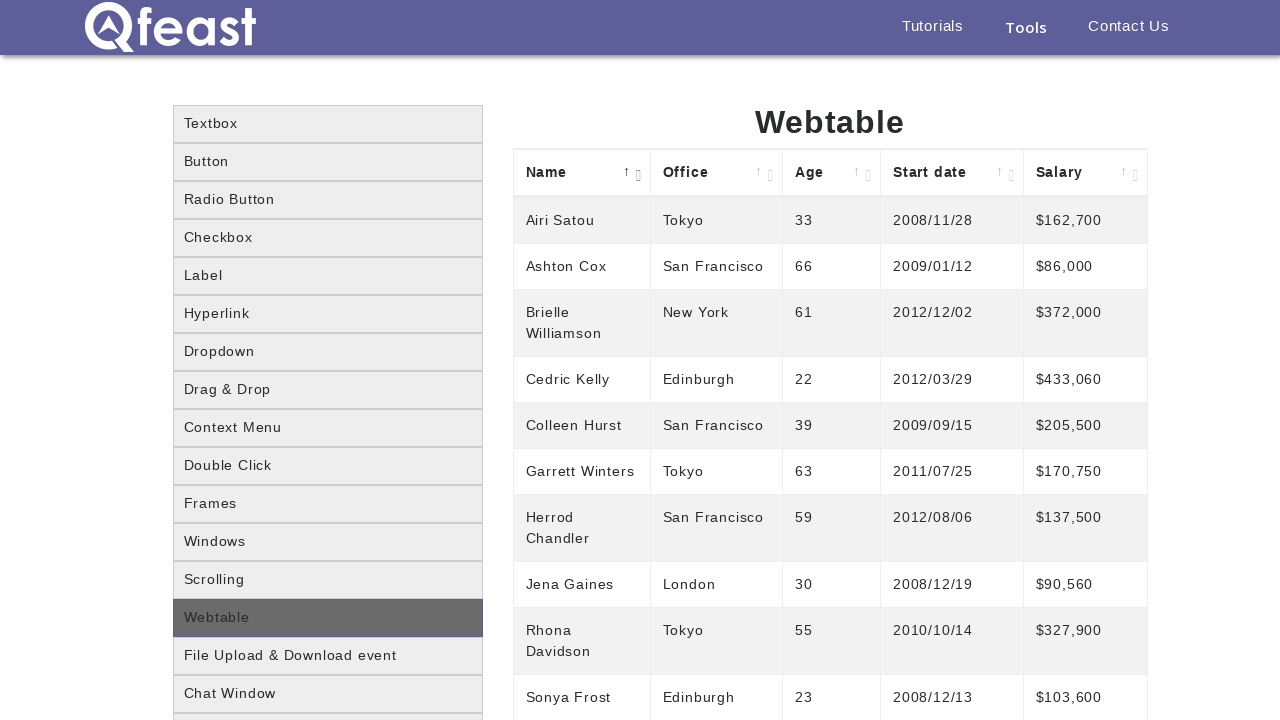

Verified visibility of cell at row 7, column 2
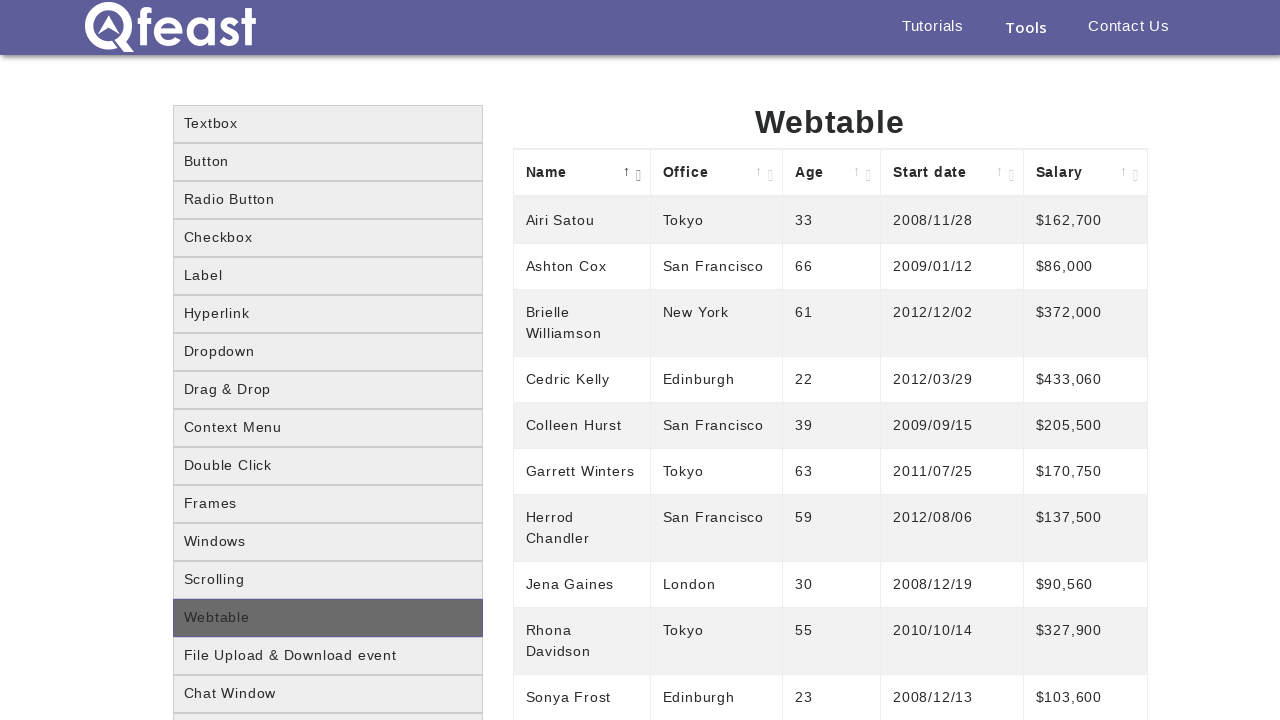

Verified visibility of cell at row 7, column 3
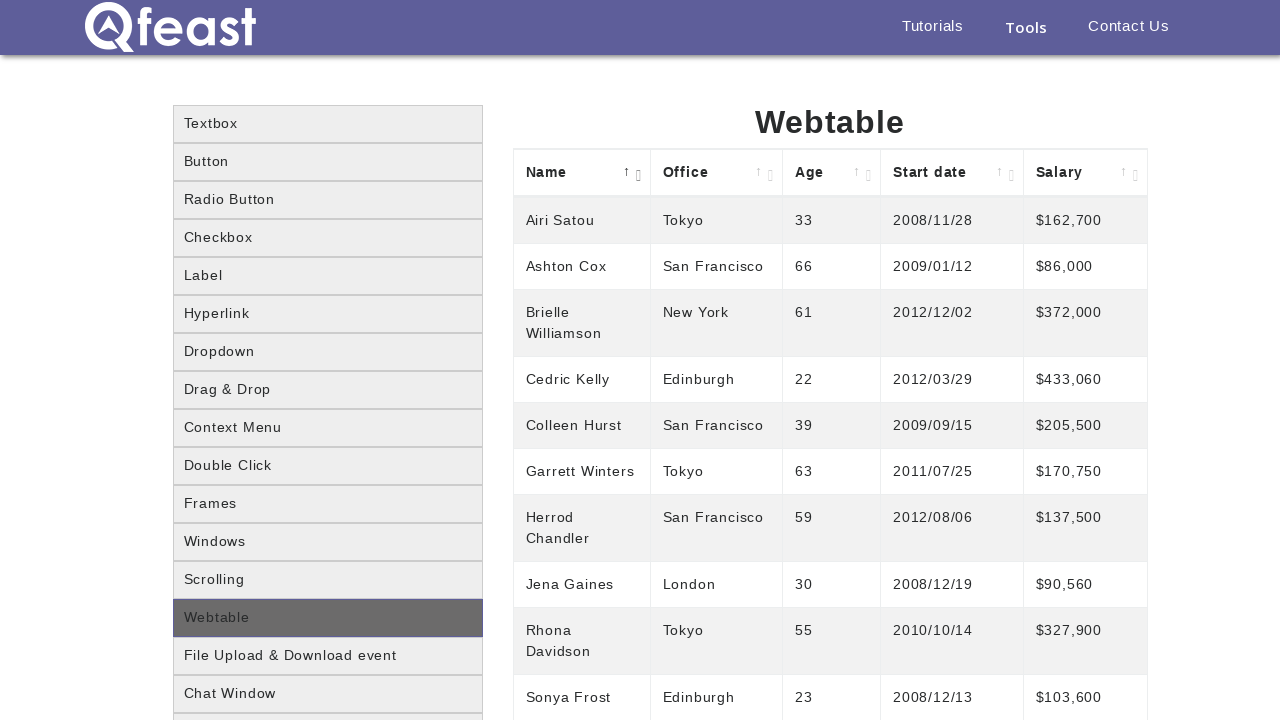

Verified visibility of cell at row 7, column 4
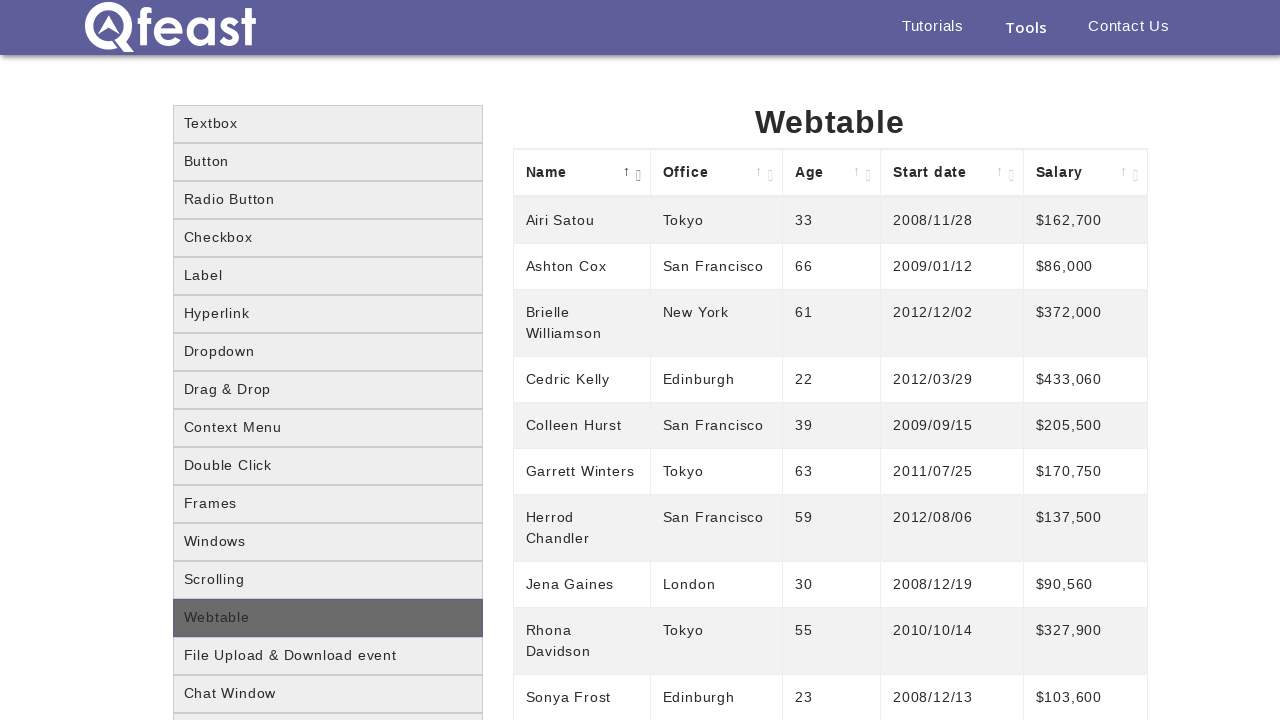

Verified visibility of cell at row 7, column 5
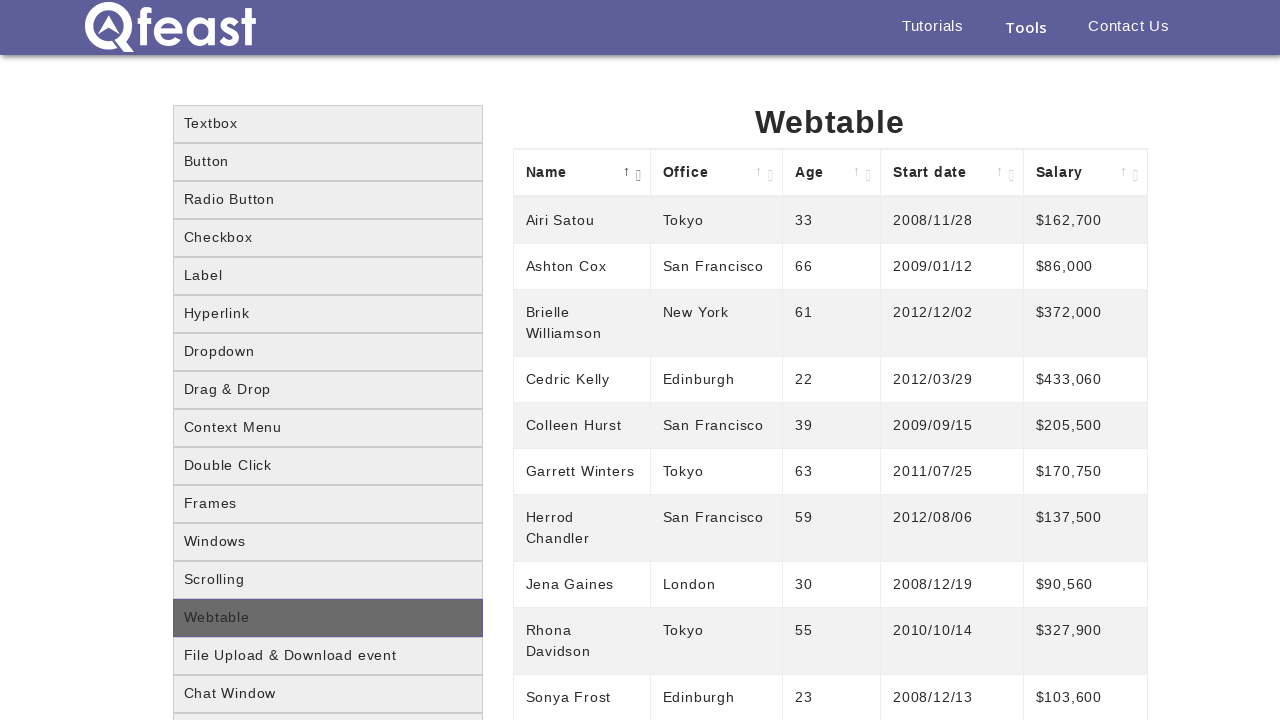

Verified visibility of cell at row 8, column 1
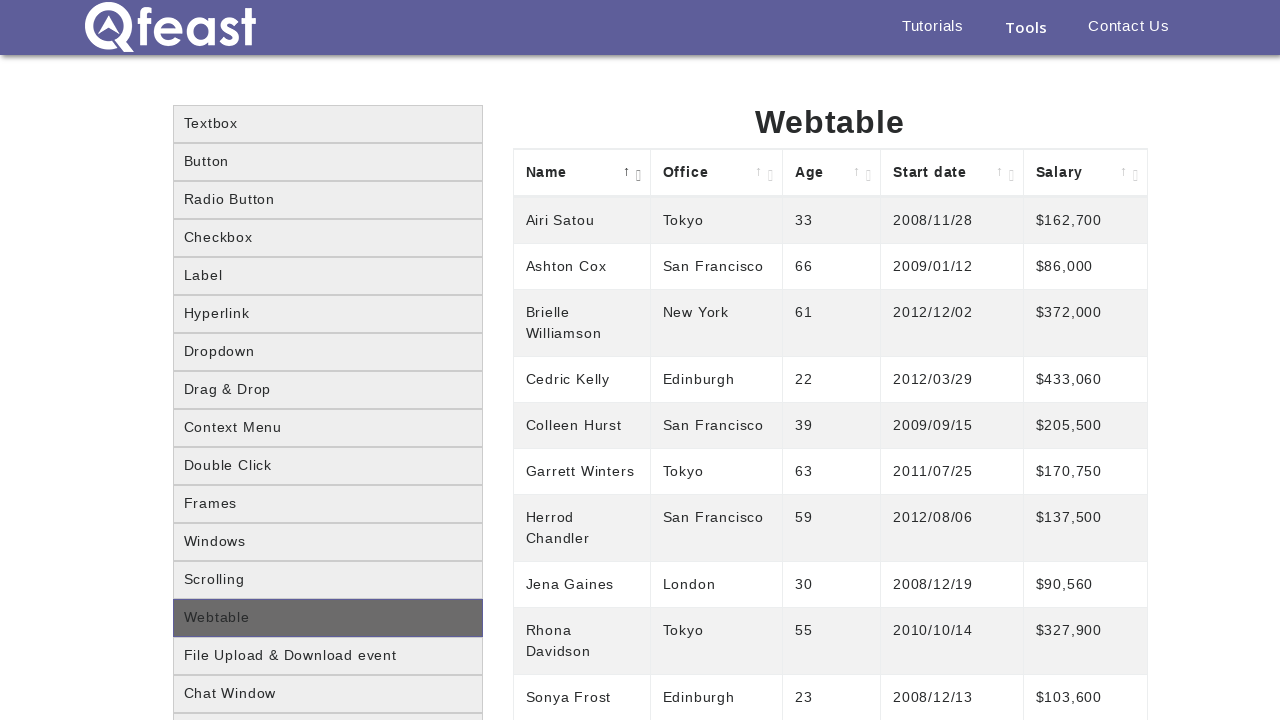

Verified visibility of cell at row 8, column 2
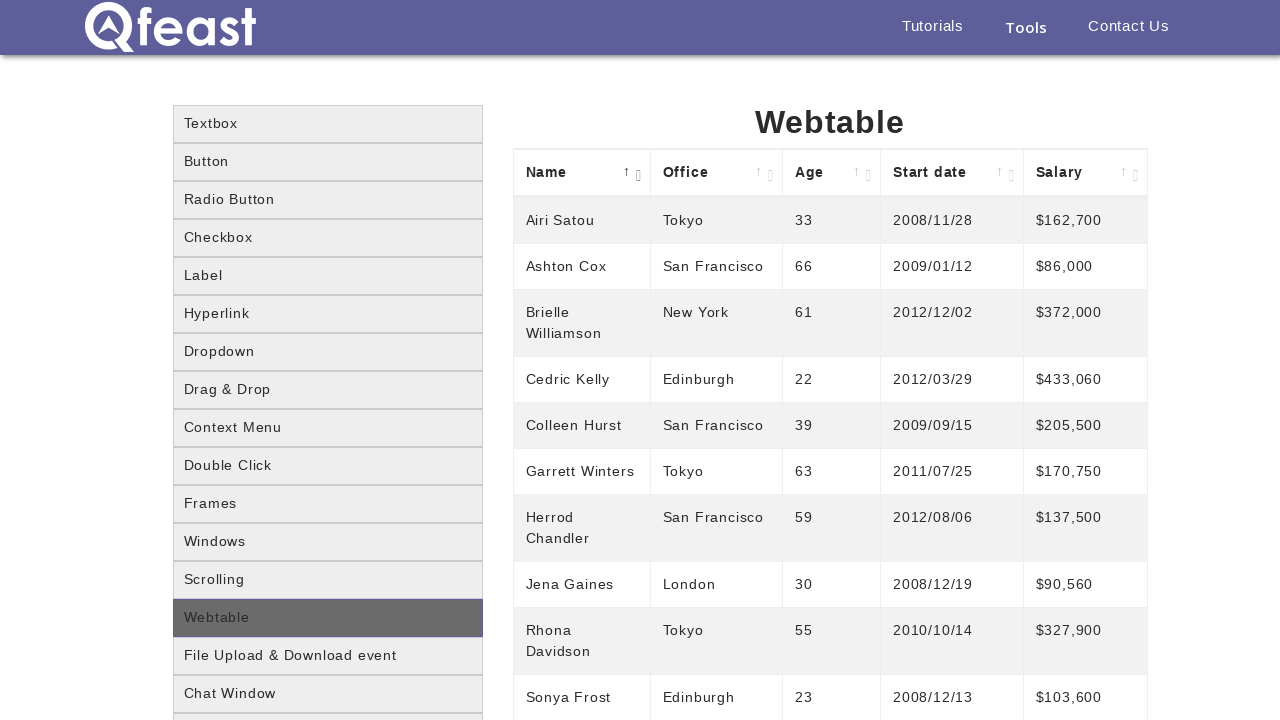

Verified visibility of cell at row 8, column 3
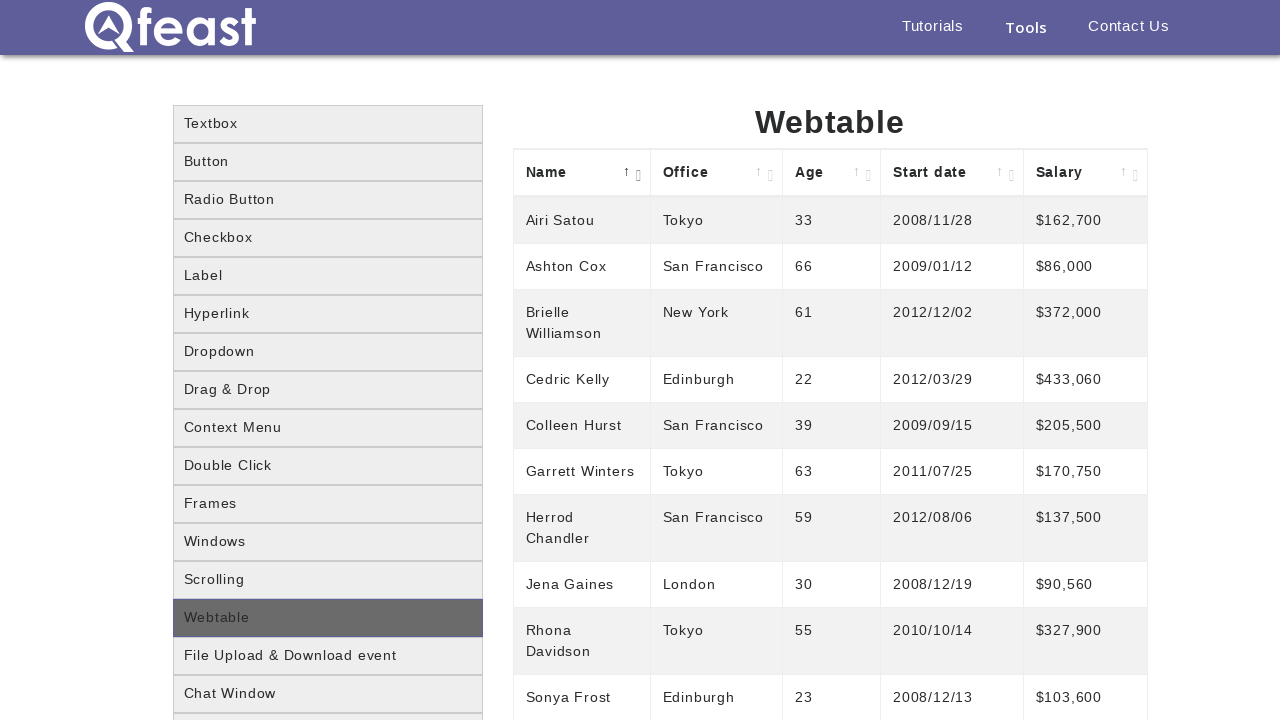

Verified visibility of cell at row 8, column 4
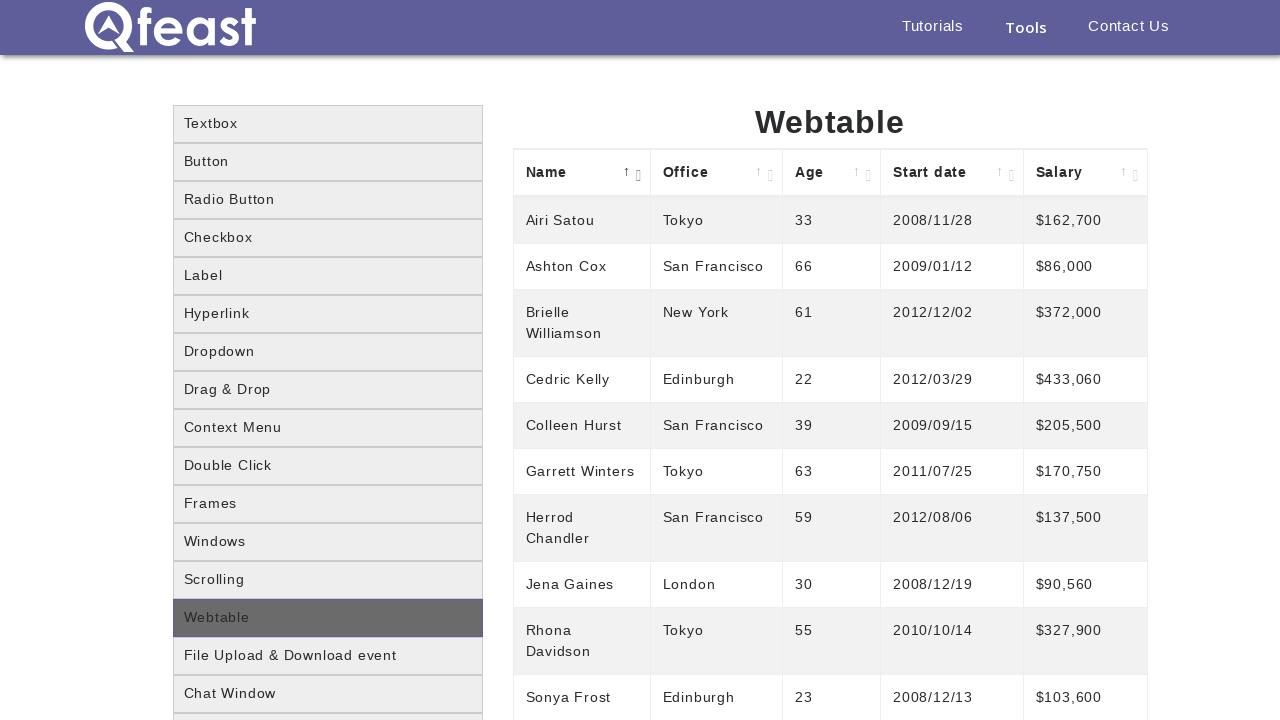

Verified visibility of cell at row 8, column 5
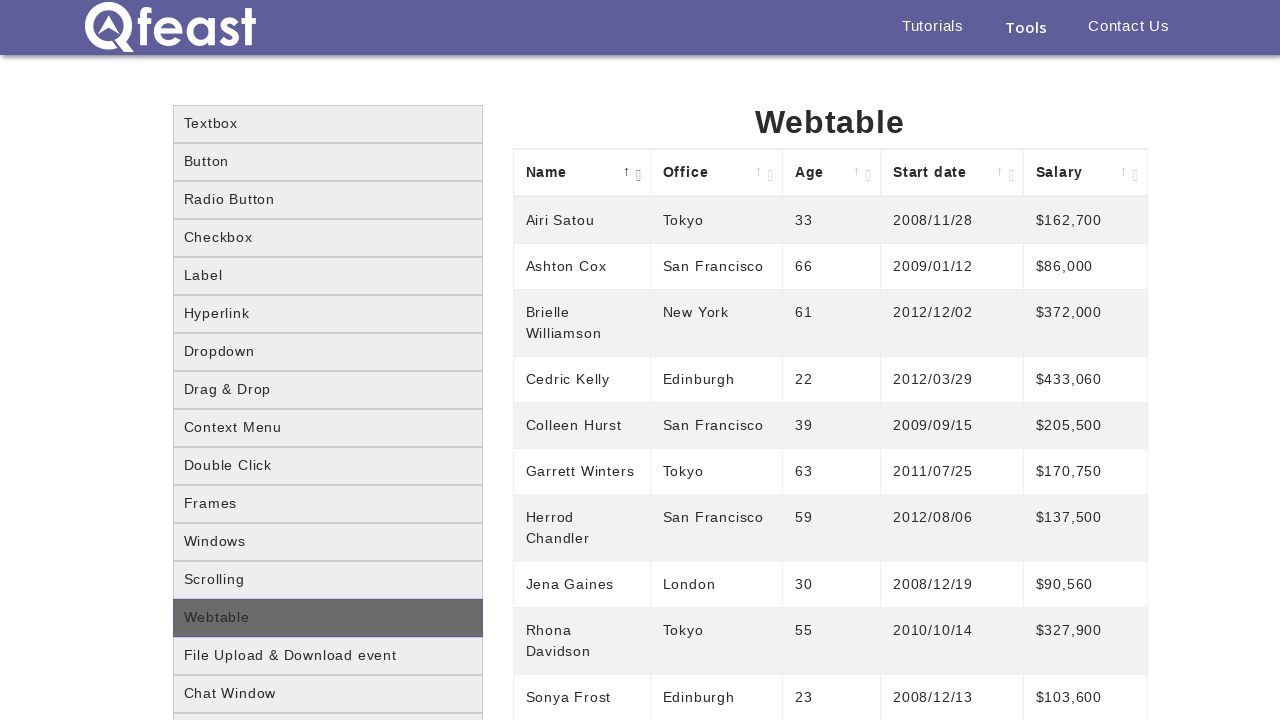

Verified visibility of cell at row 9, column 1
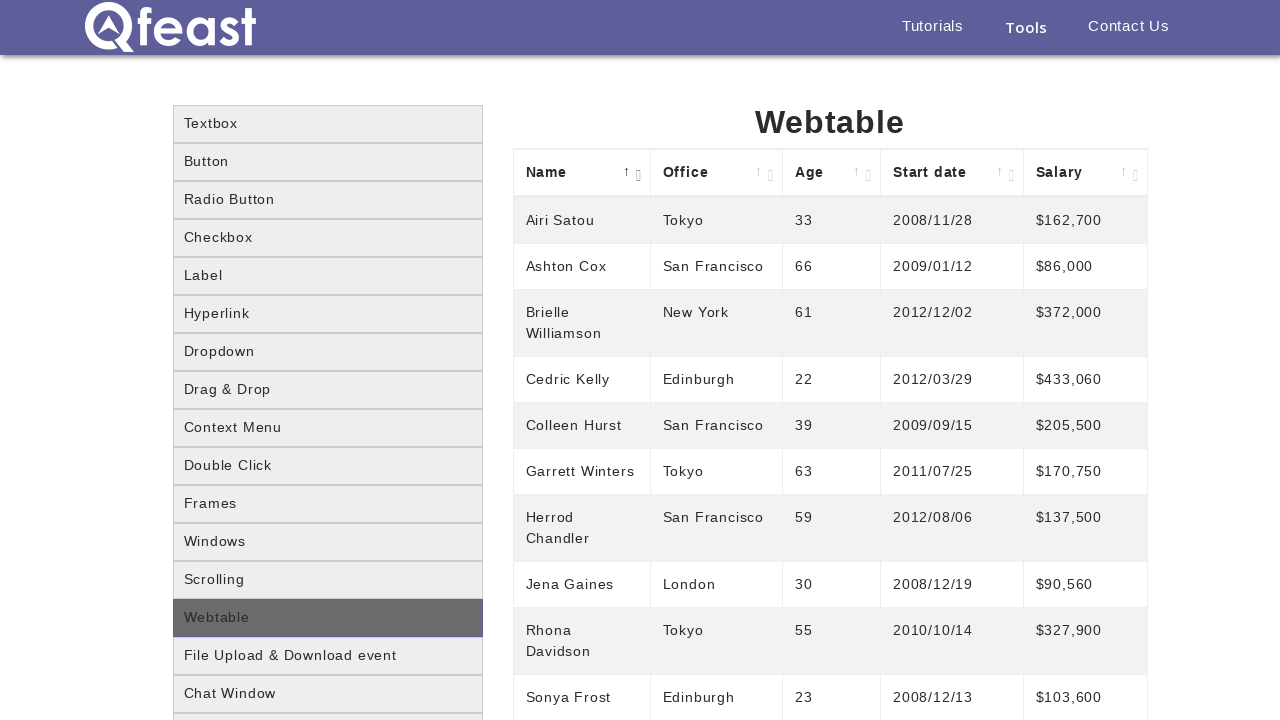

Verified visibility of cell at row 9, column 2
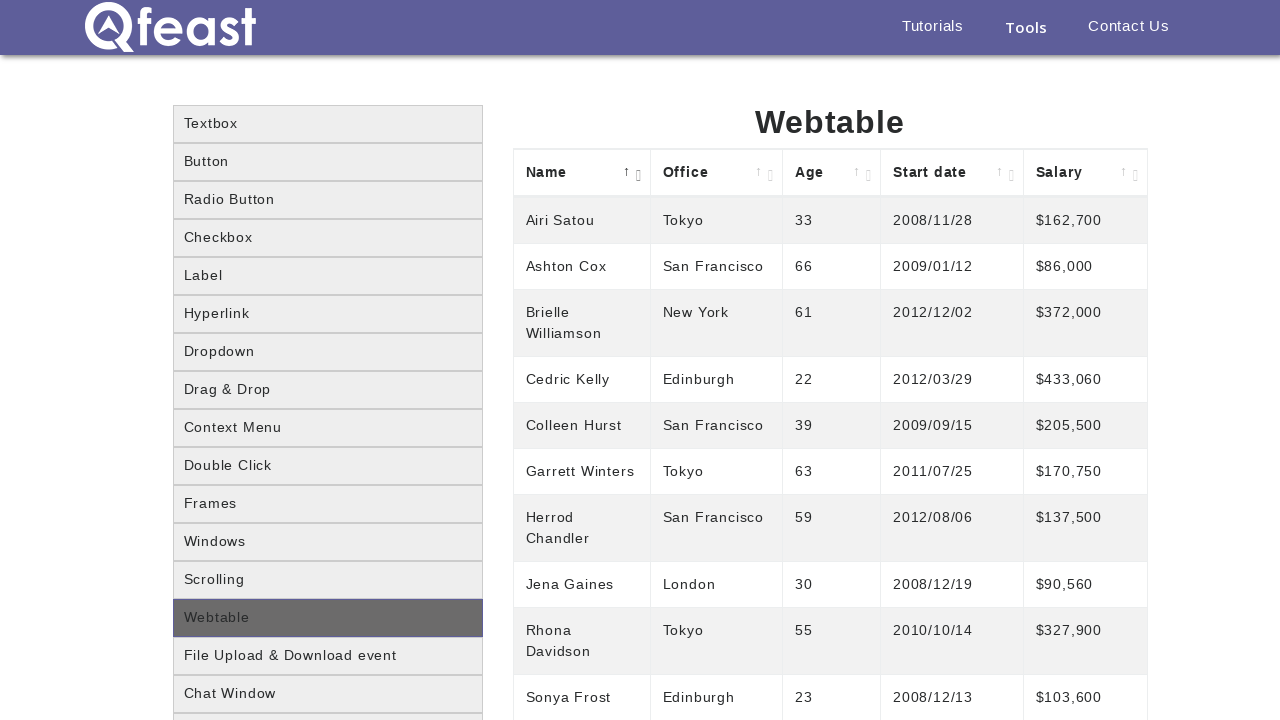

Verified visibility of cell at row 9, column 3
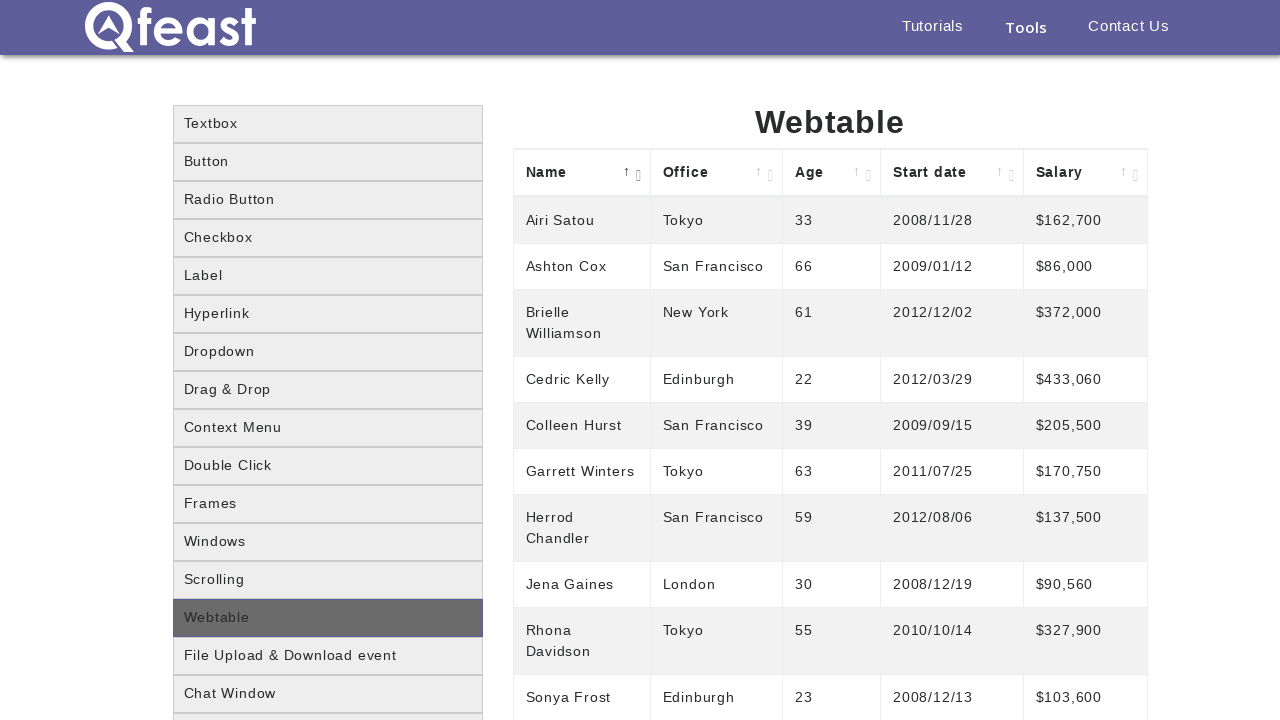

Verified visibility of cell at row 9, column 4
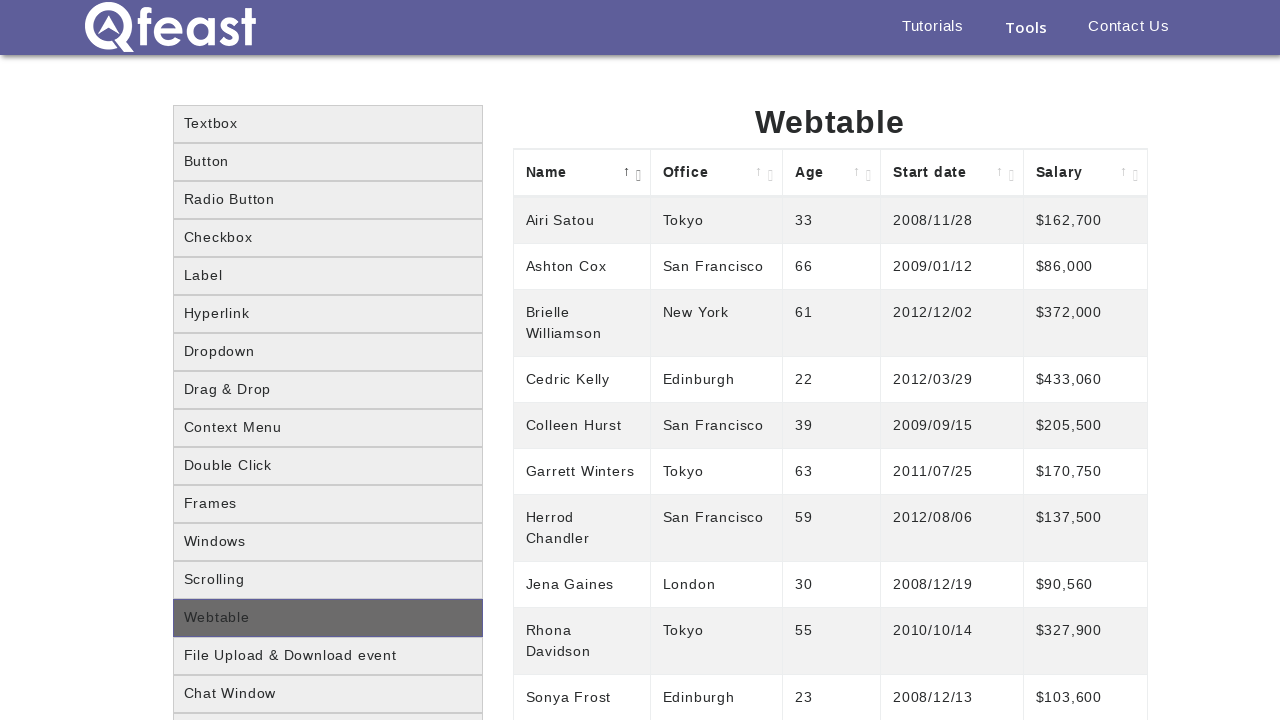

Verified visibility of cell at row 9, column 5
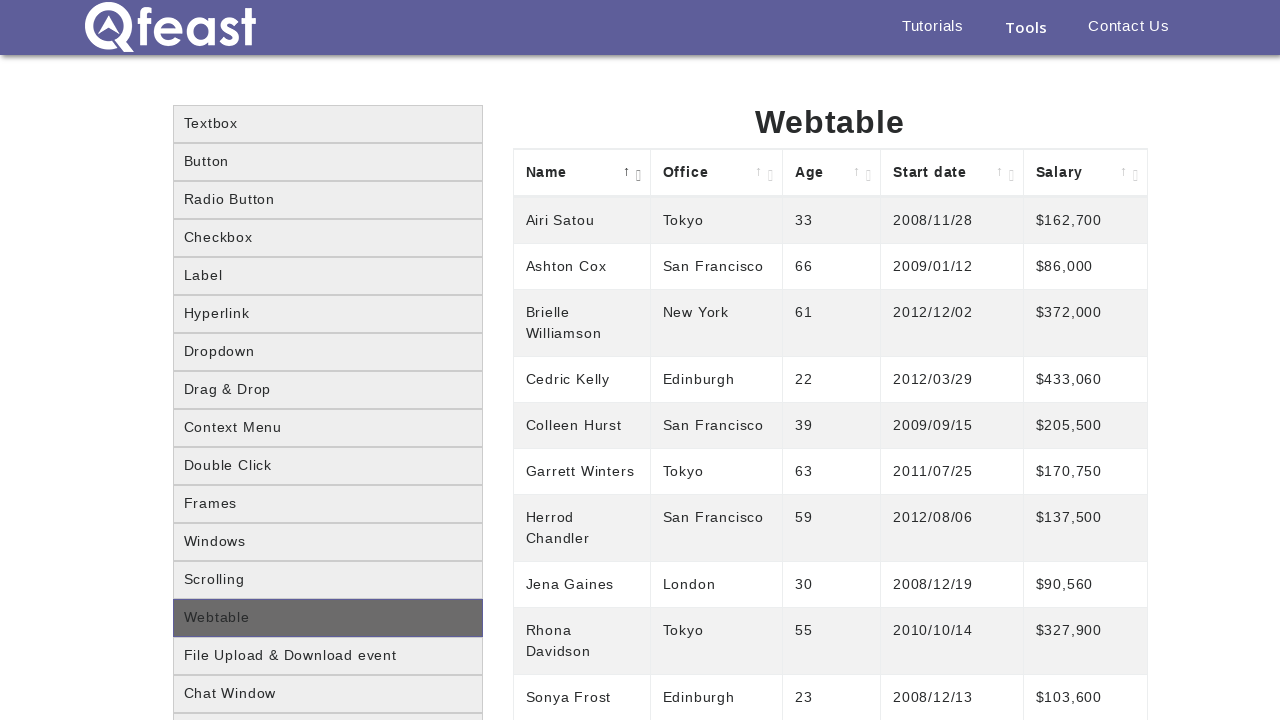

Verified visibility of cell at row 10, column 1
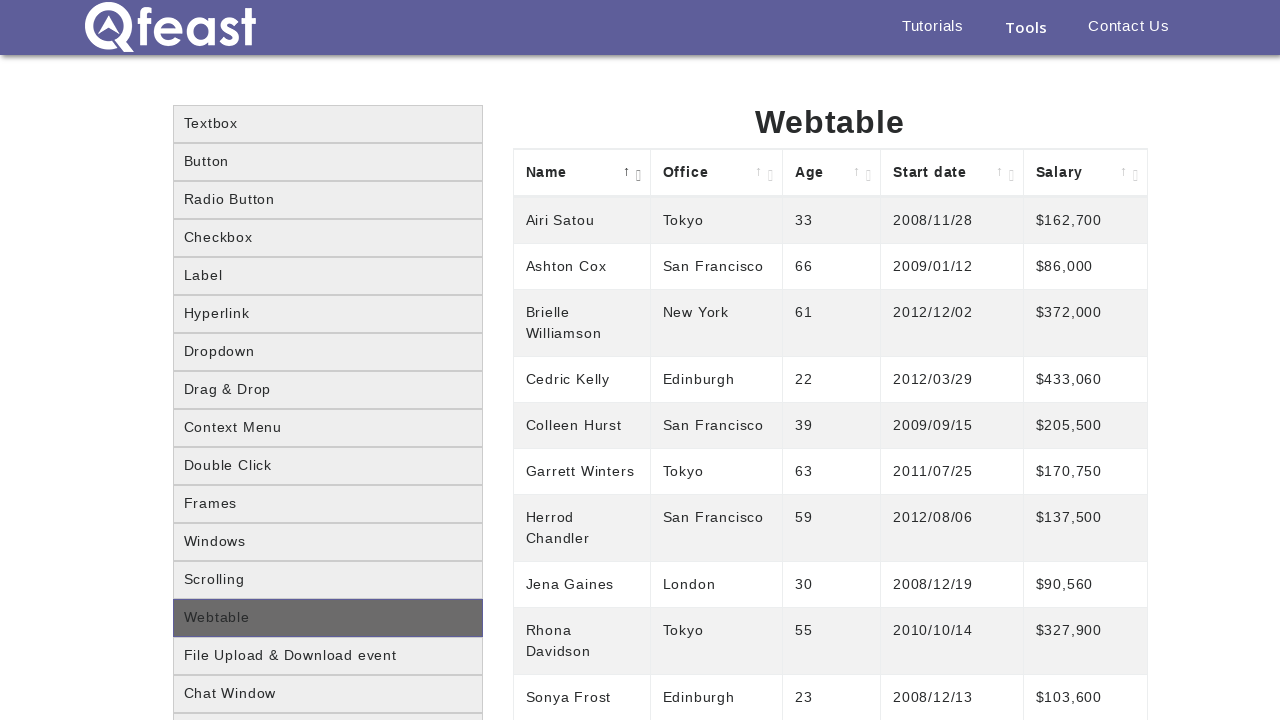

Verified visibility of cell at row 10, column 2
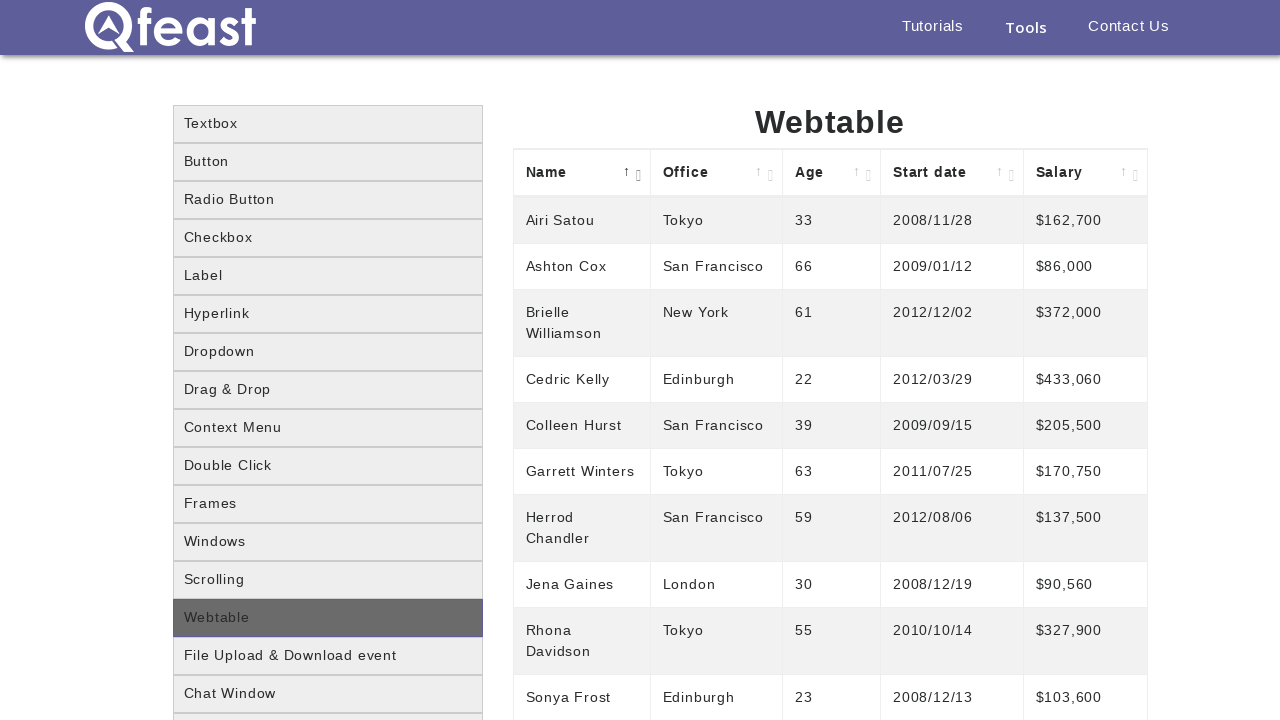

Verified visibility of cell at row 10, column 3
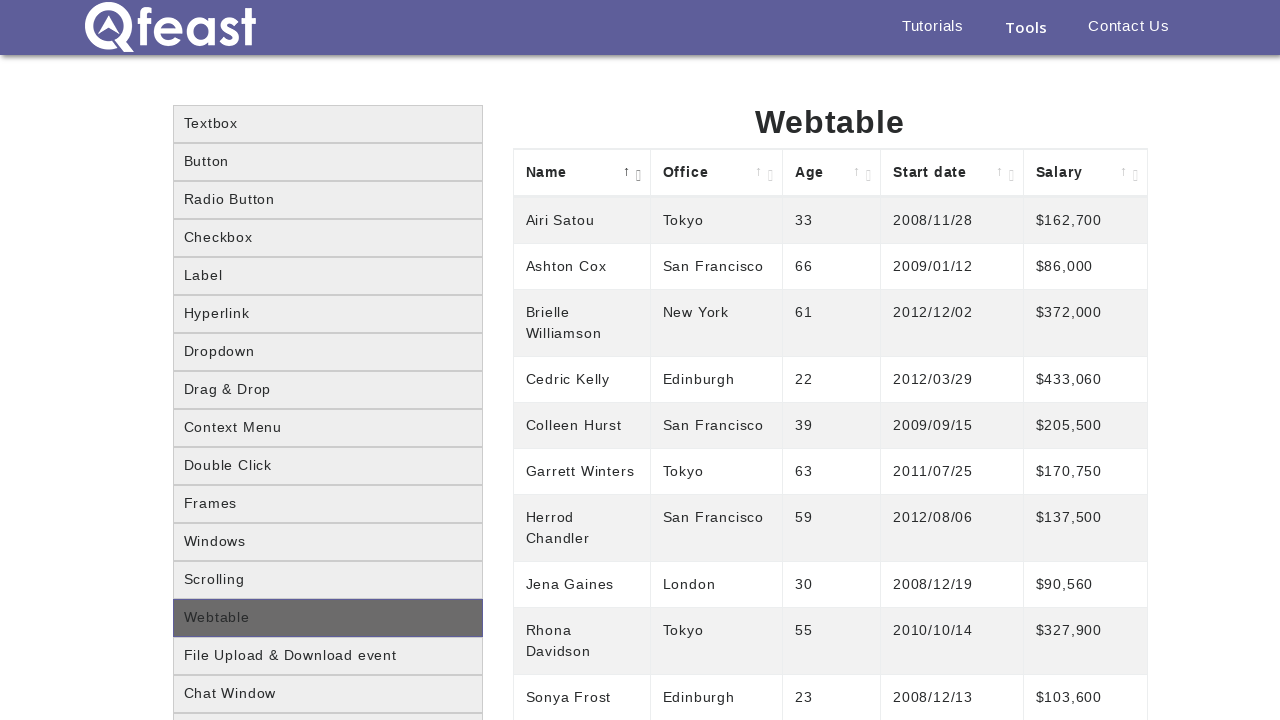

Verified visibility of cell at row 10, column 4
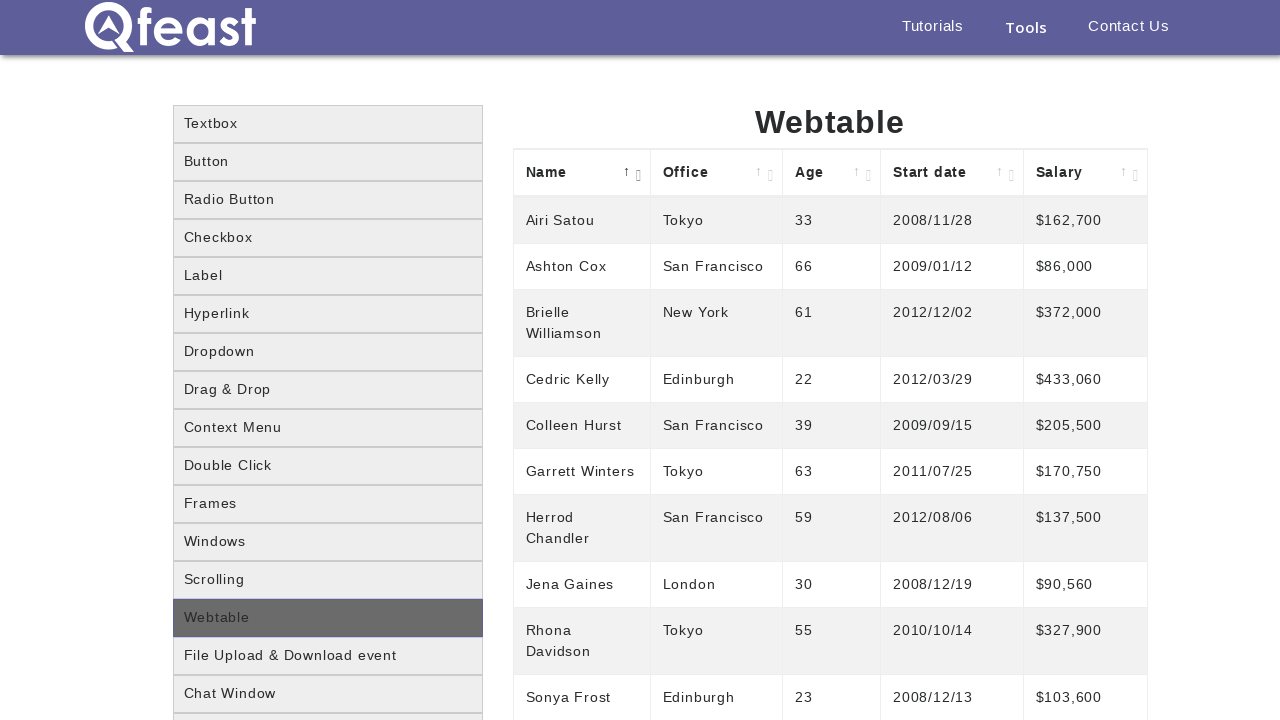

Verified visibility of cell at row 10, column 5
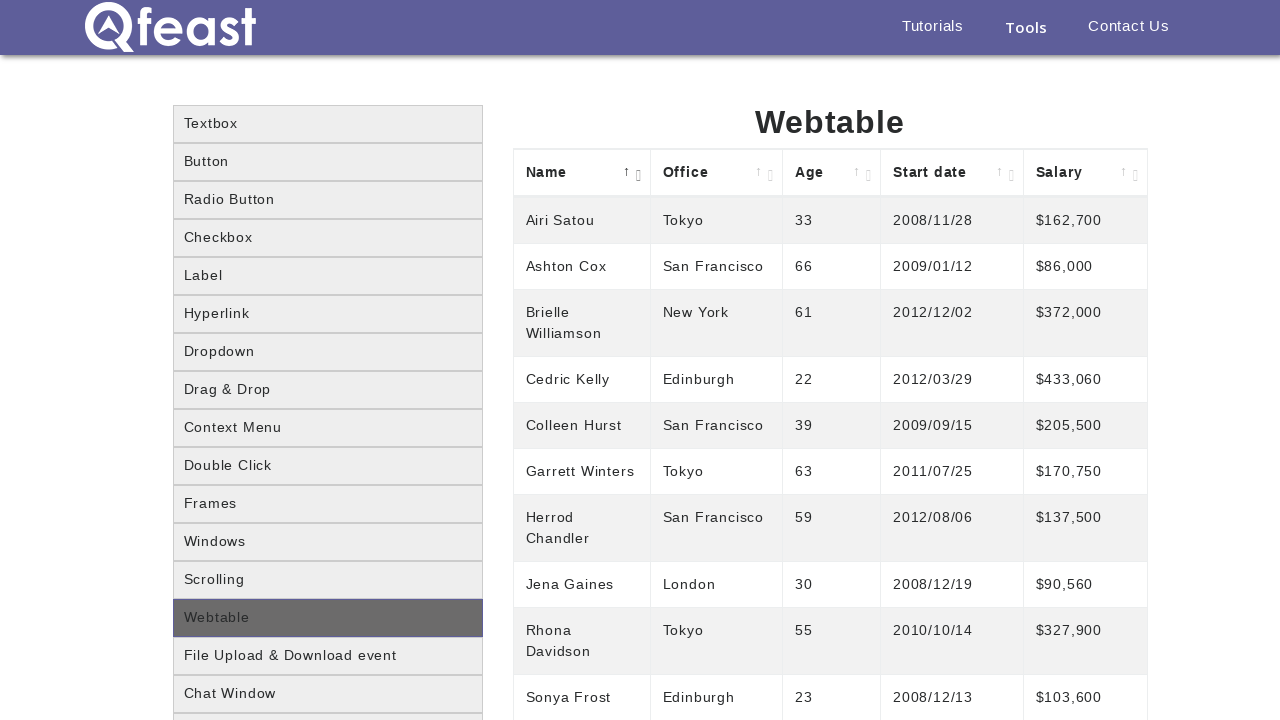

Verified visibility of cell at row 11, column 1
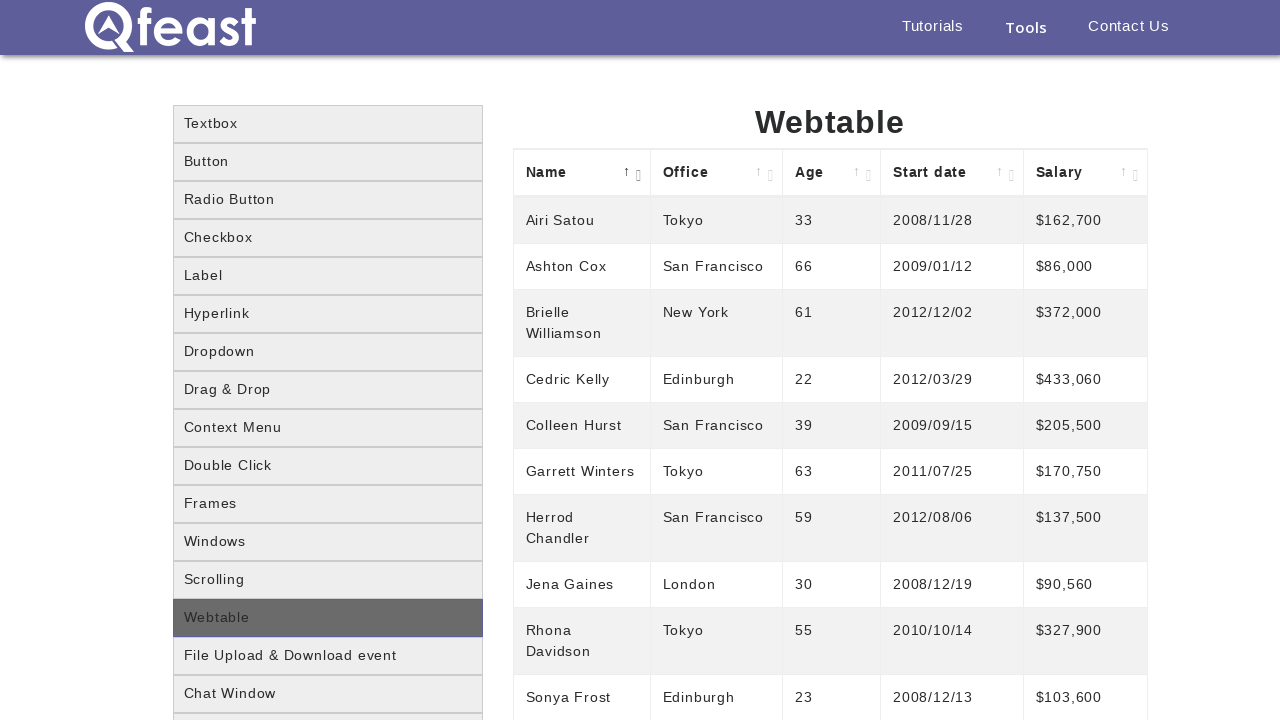

Verified visibility of cell at row 11, column 2
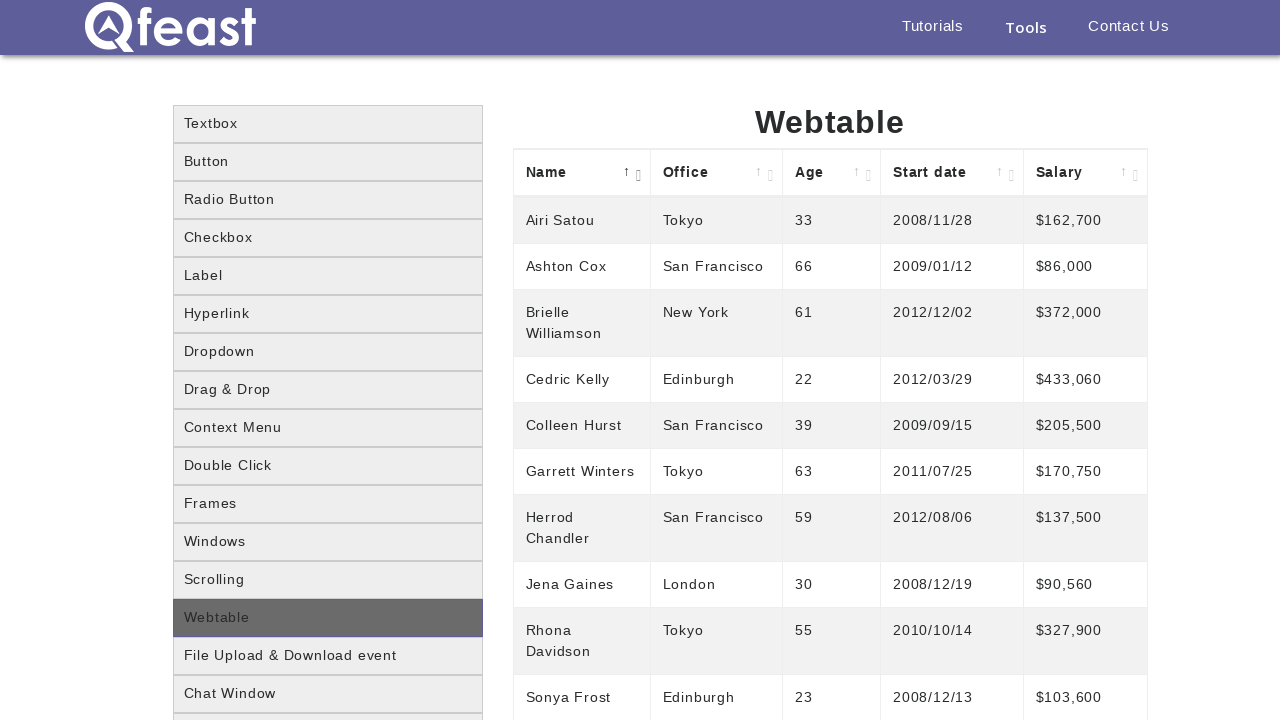

Verified visibility of cell at row 11, column 3
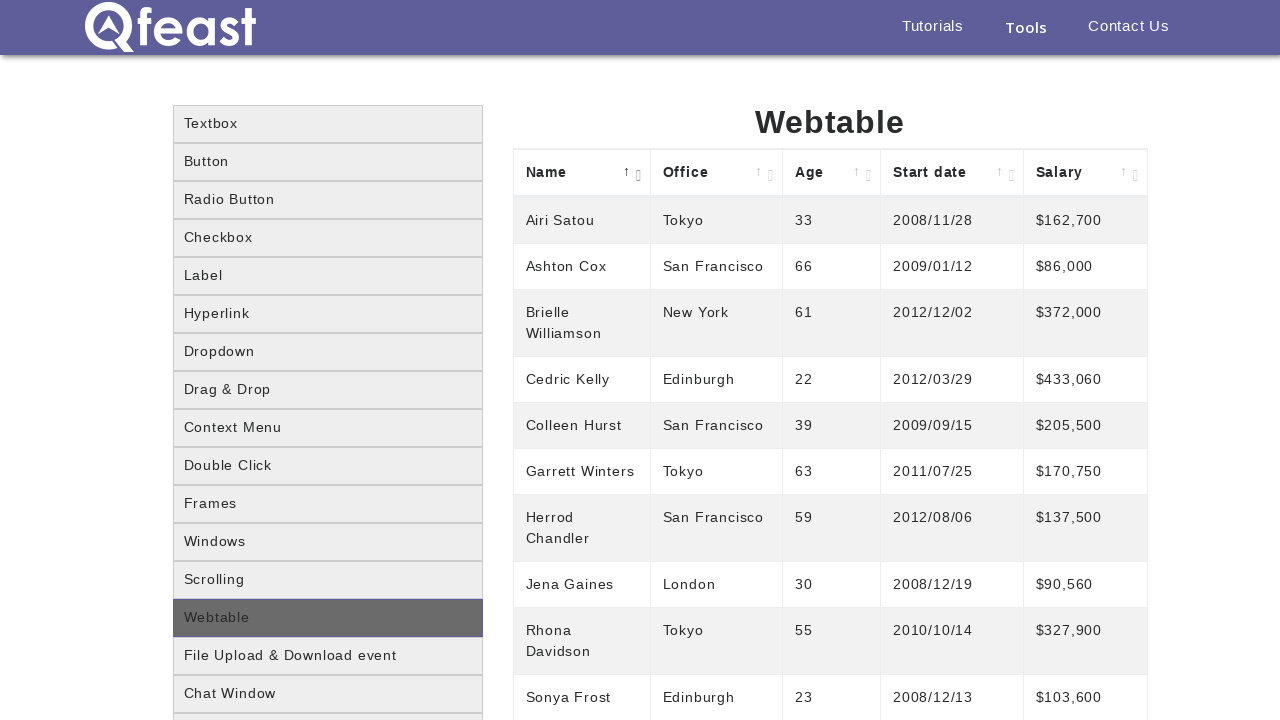

Verified visibility of cell at row 11, column 4
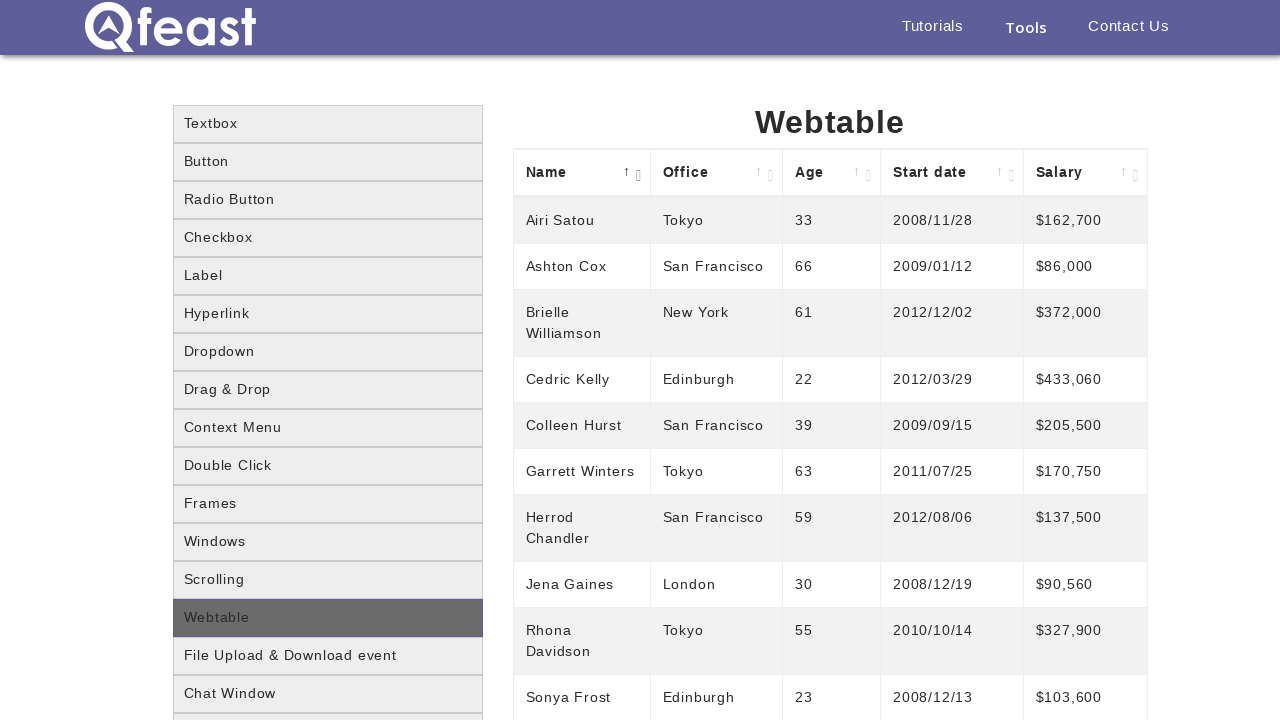

Verified visibility of cell at row 11, column 5
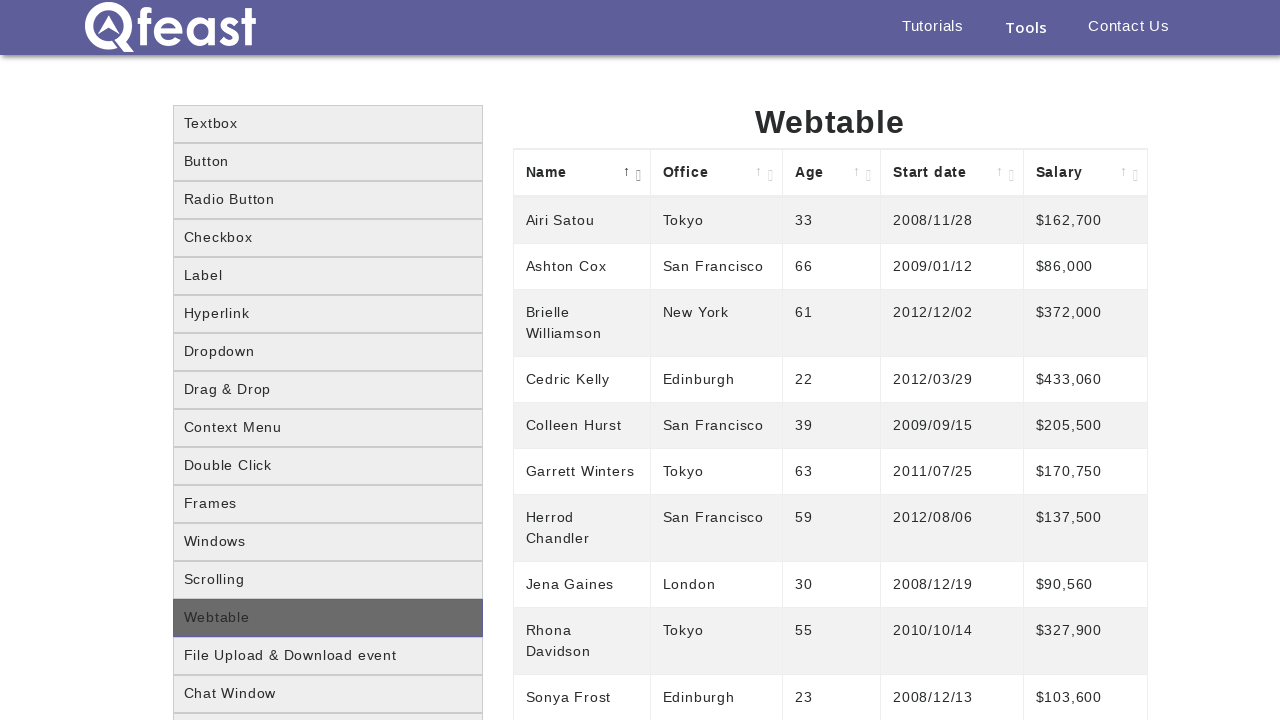

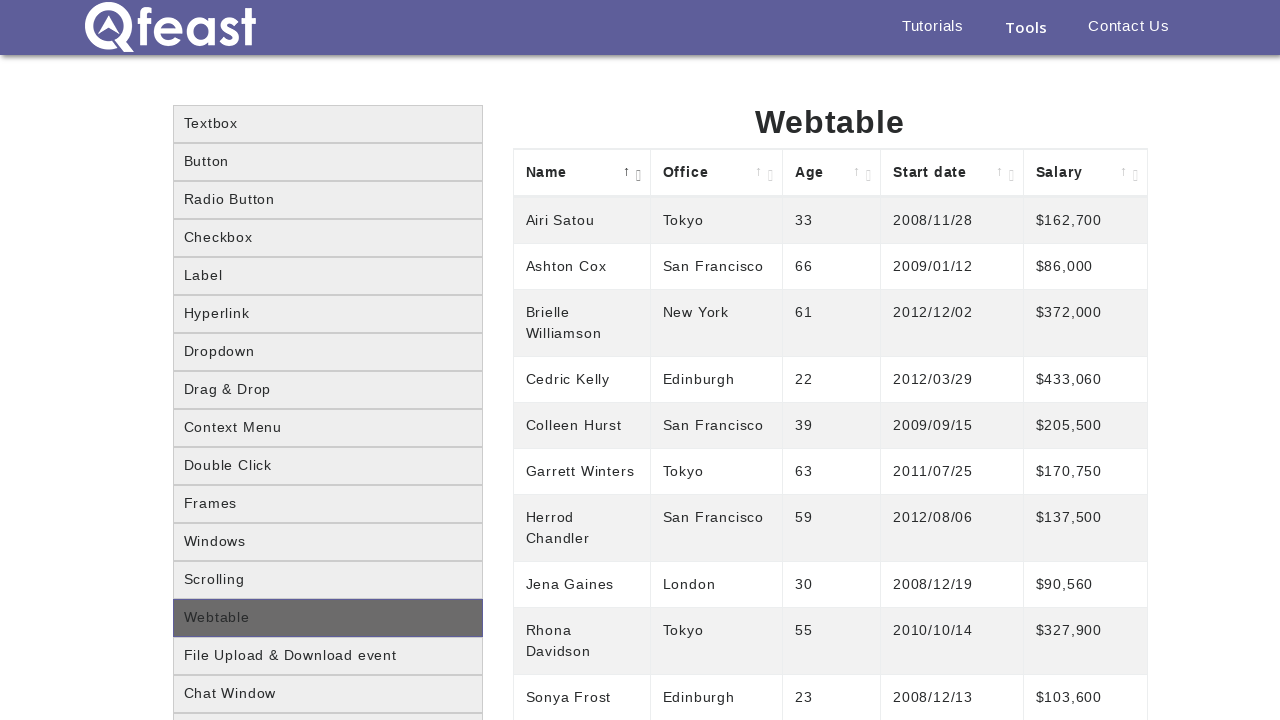